Tests a comprehensive web form by navigating to it, filling various input types (text, password, textarea, select, datalist, file upload, checkboxes, radio buttons, color picker, date picker, range slider) and submitting the form.

Starting URL: https://bonigarcia.dev/selenium-webdriver-java/

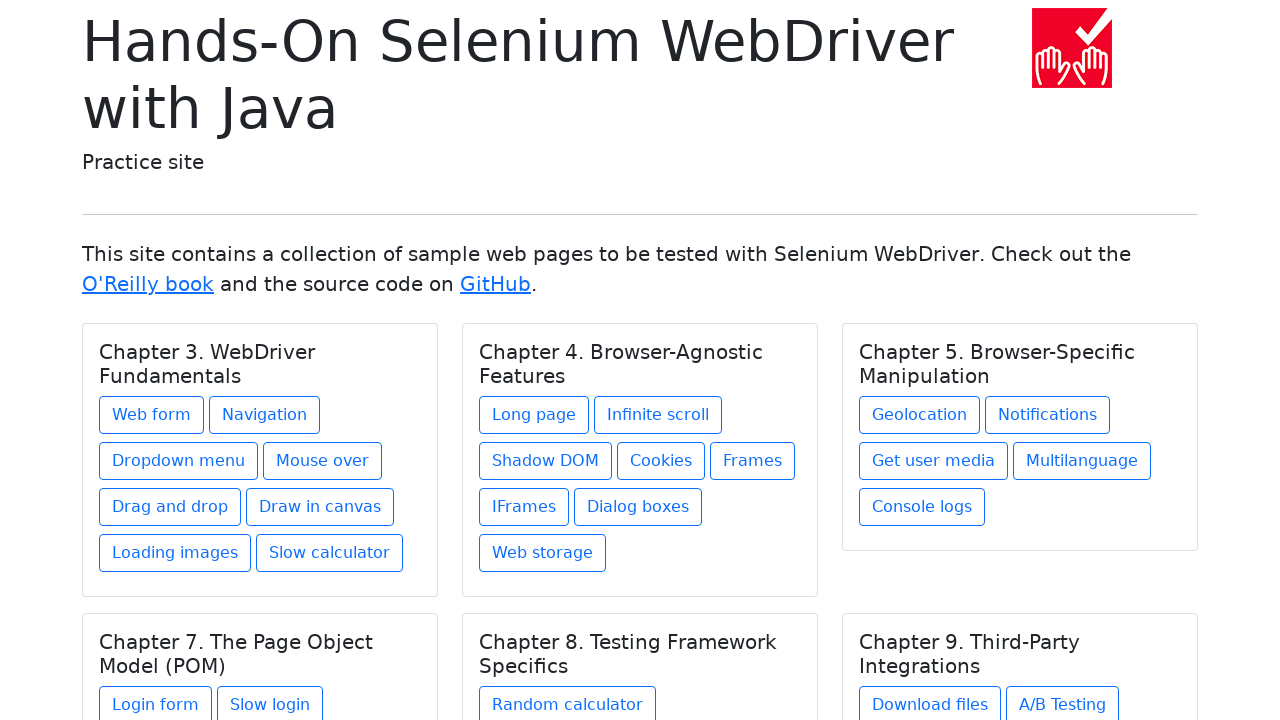

Clicked link to navigate to web form page at (152, 415) on xpath=//h5[text() = 'Chapter 3. WebDriver Fundamentals']/../a[contains(@href, 'w
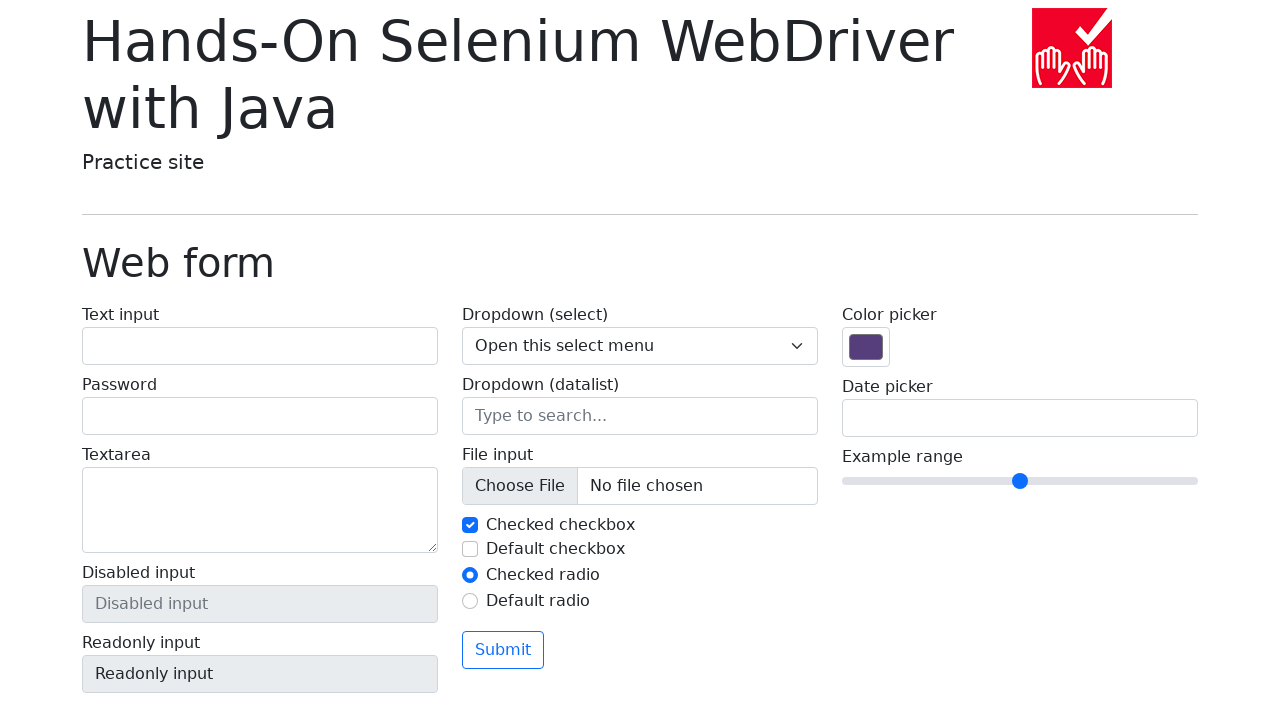

Filled text input with 'My login name' on #my-text-id
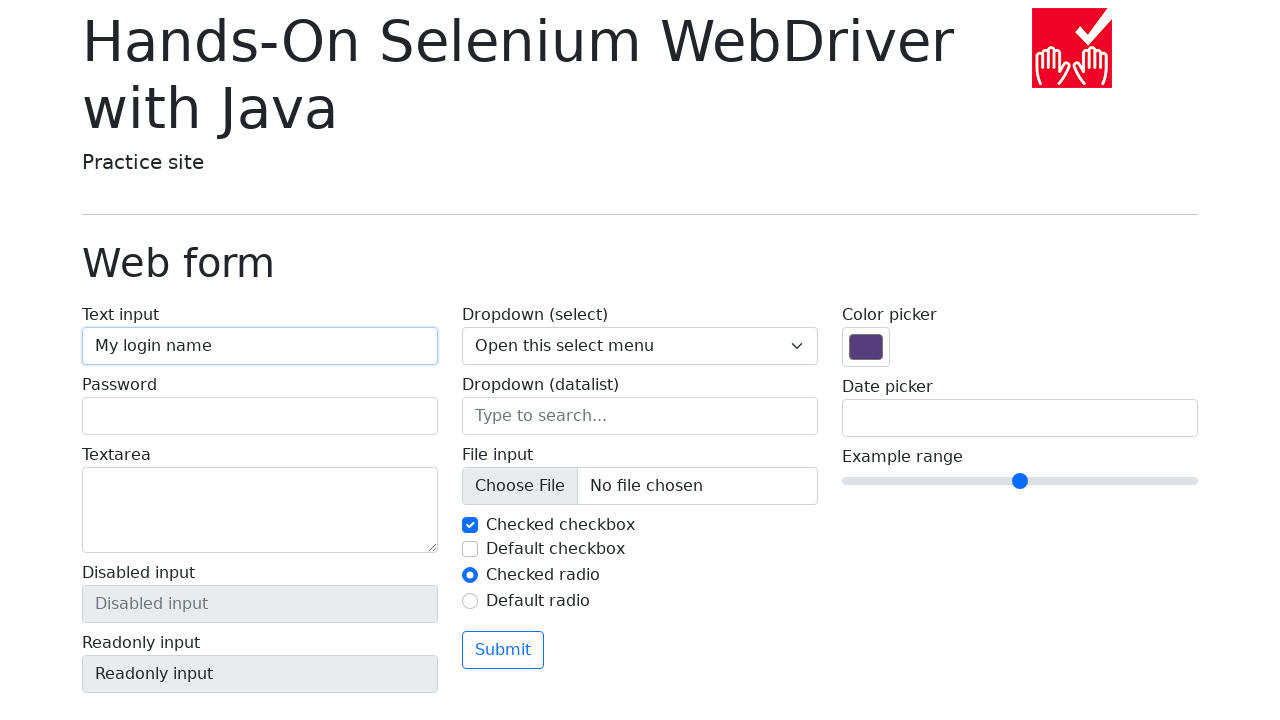

Filled password input with 'Qwerty' on input[name='my-password']
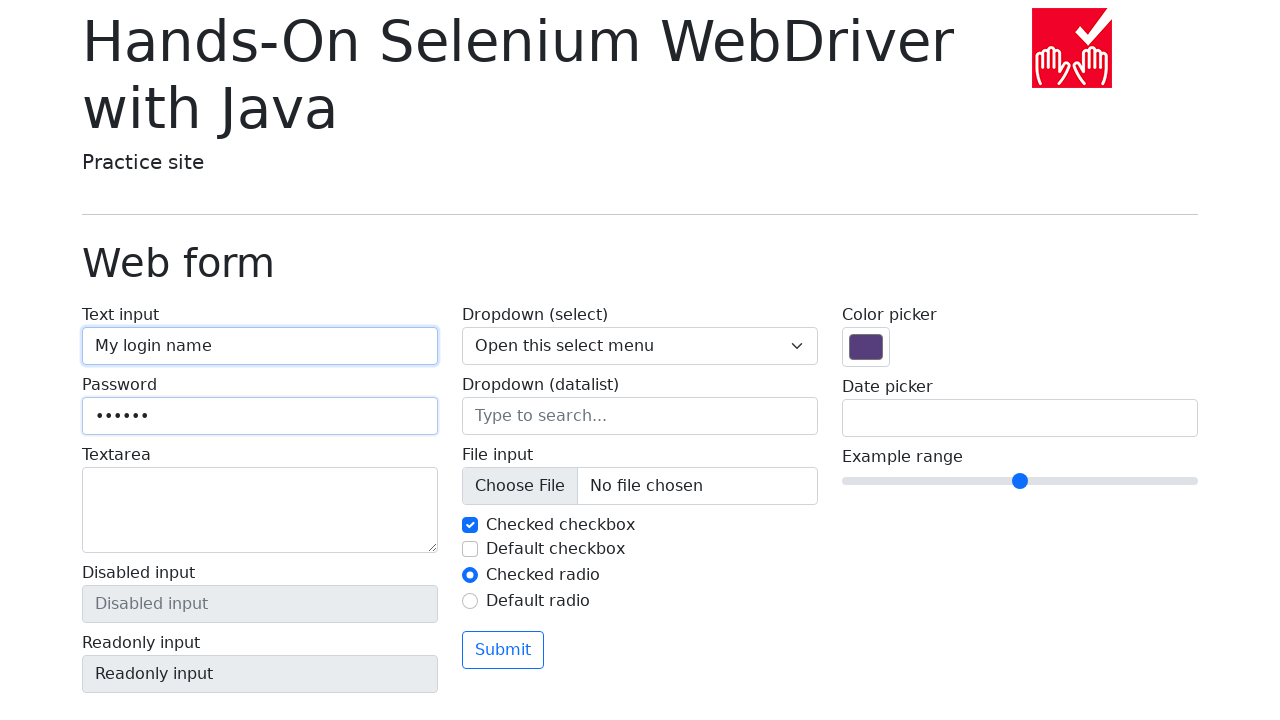

Filled textarea with 'My name is Ilya' on textarea[name='my-textarea']
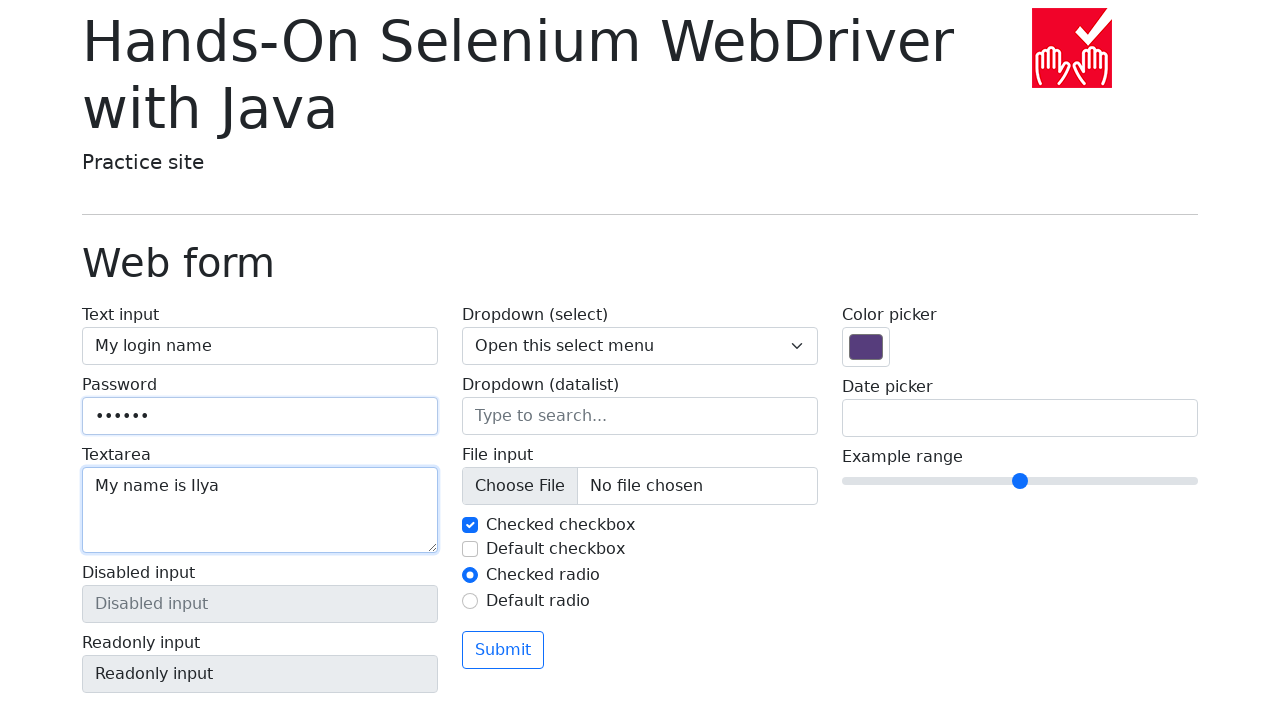

Verified disabled input placeholder is 'Disabled input'
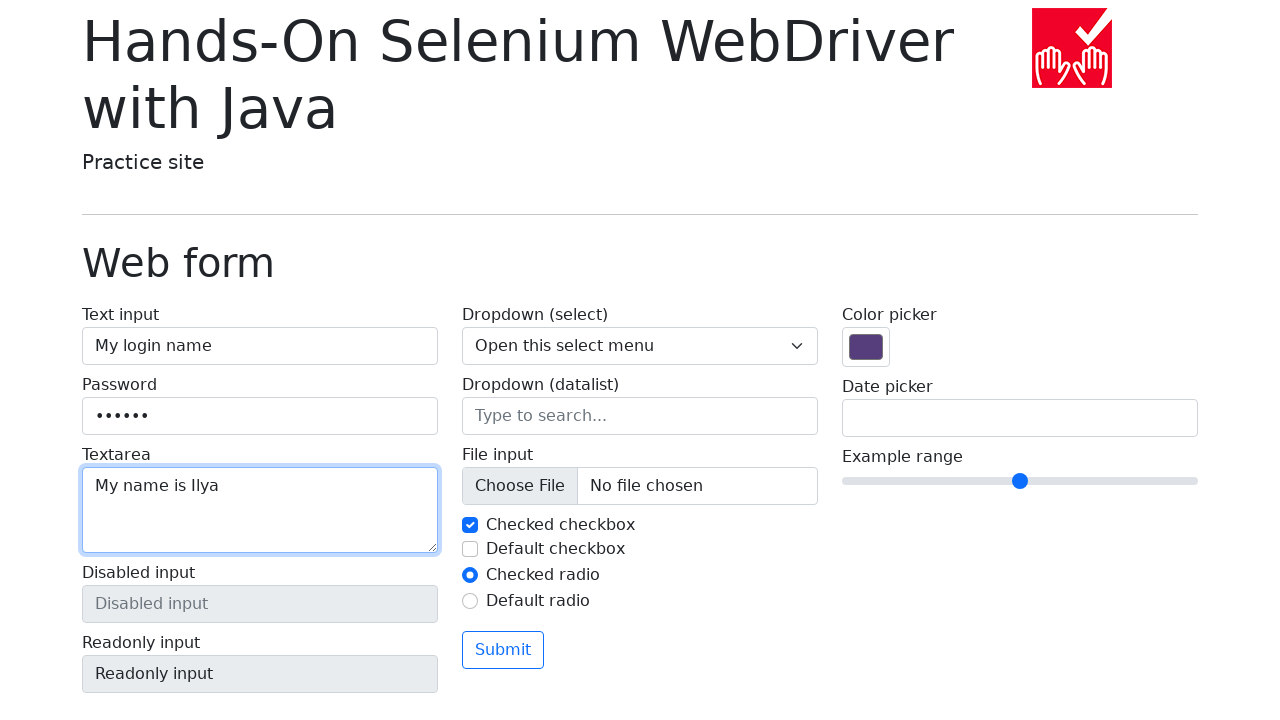

Verified readonly input value is 'Readonly input'
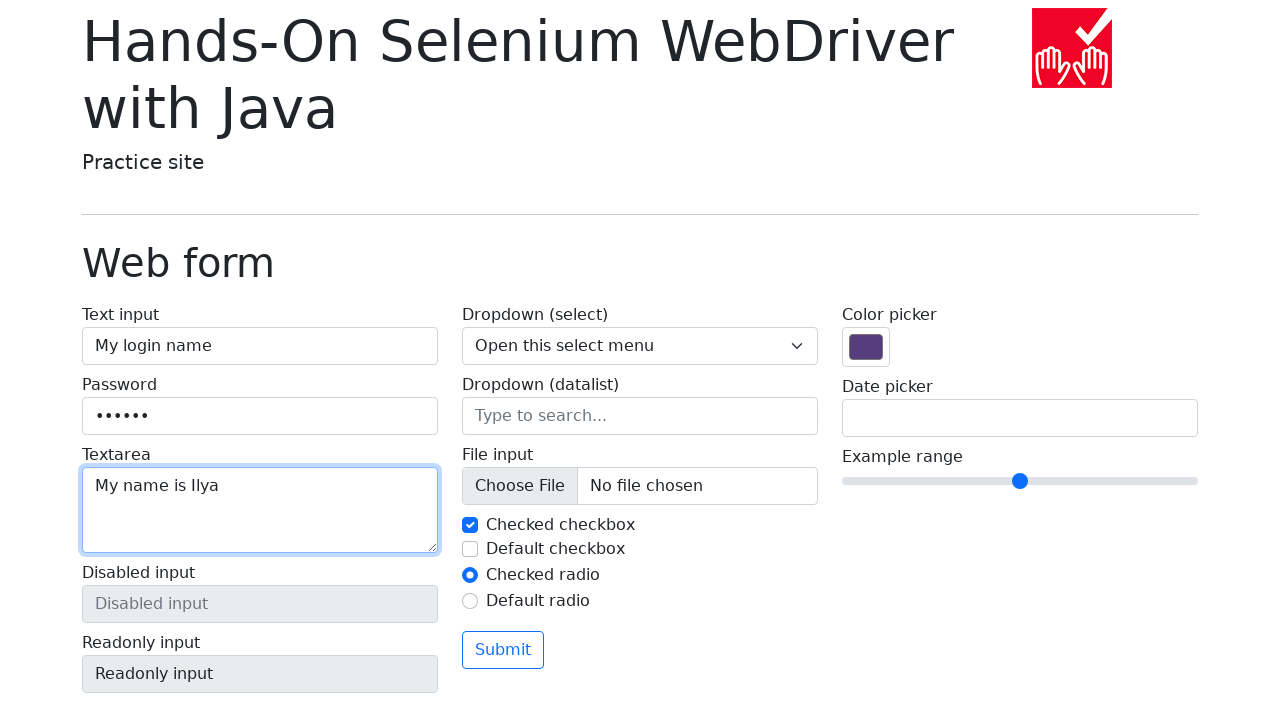

Selected 'One' from dropdown on .form-select
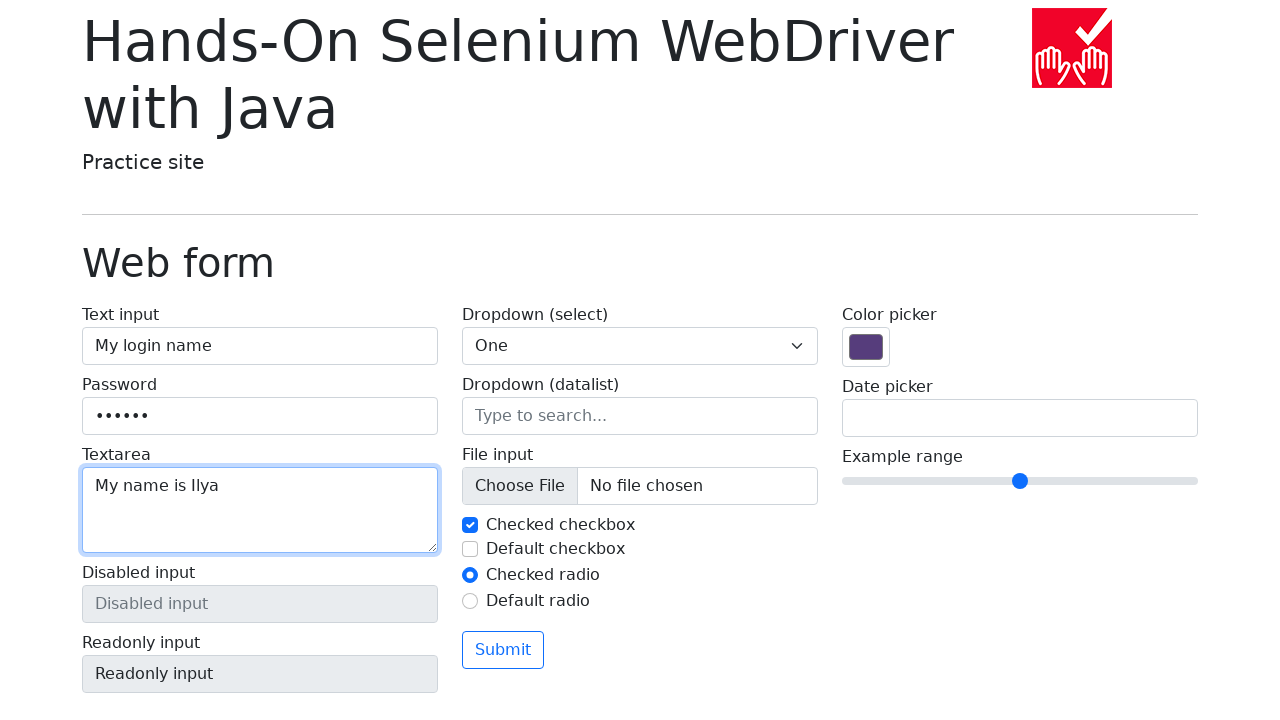

Selected 'Two' from dropdown on .form-select
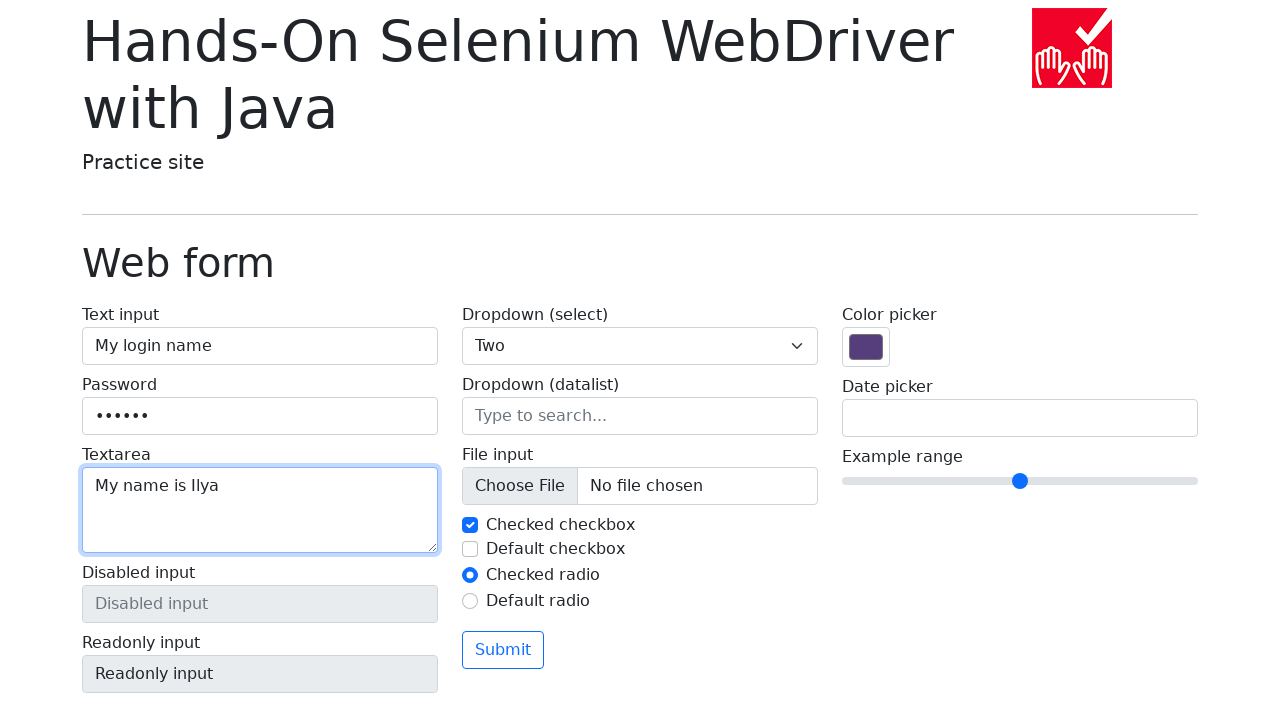

Selected 'Three' from dropdown on .form-select
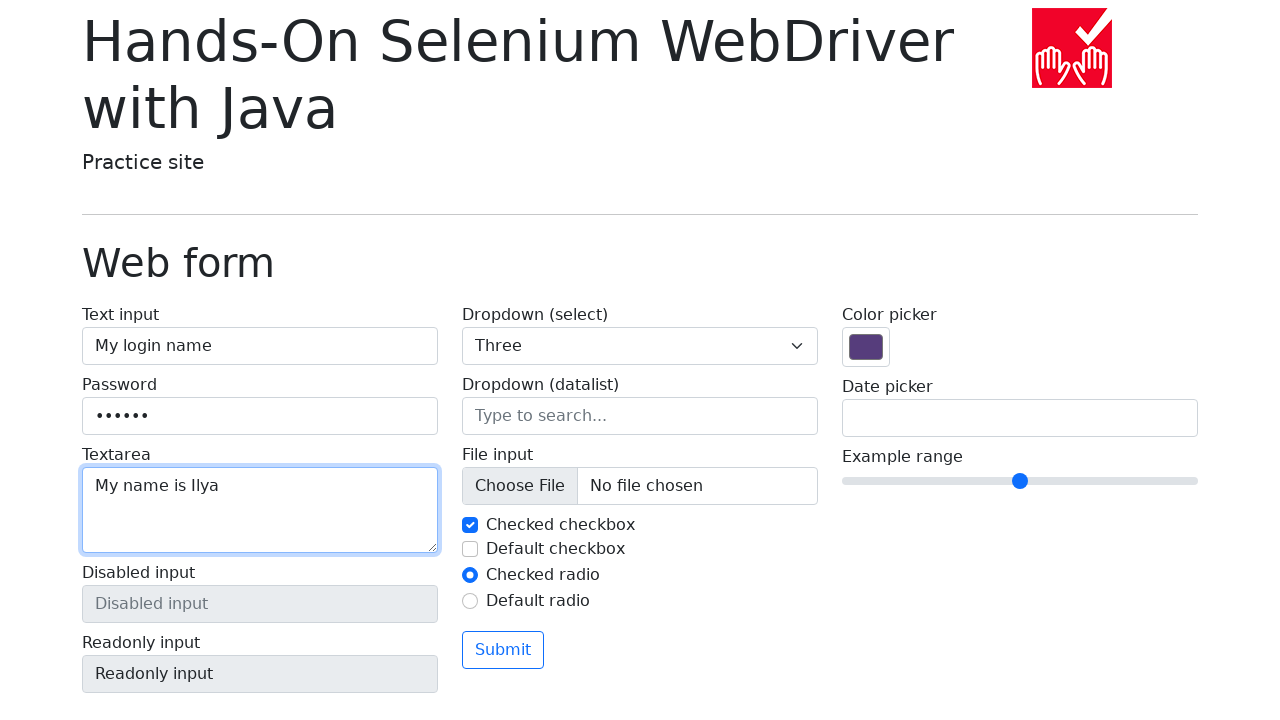

Clicked on datalist input at (640, 416) on input[name='my-datalist']
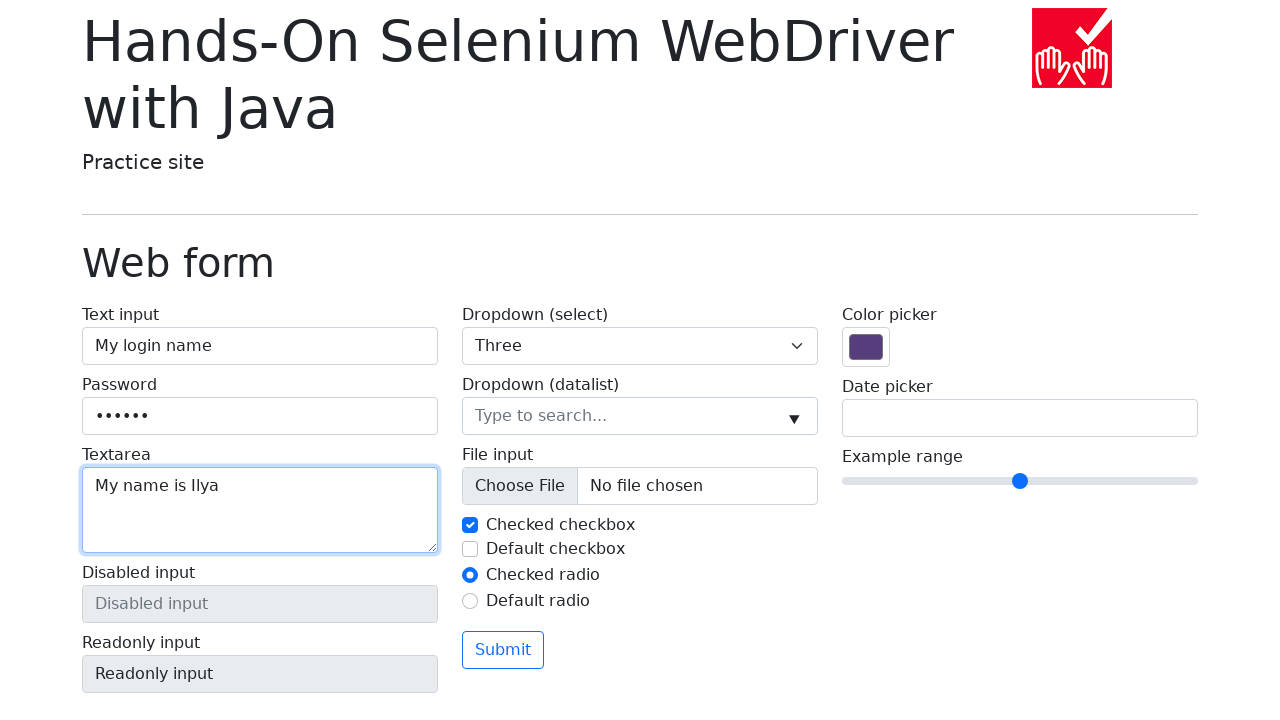

Filled datalist with 'San Francisco' on input[name='my-datalist']
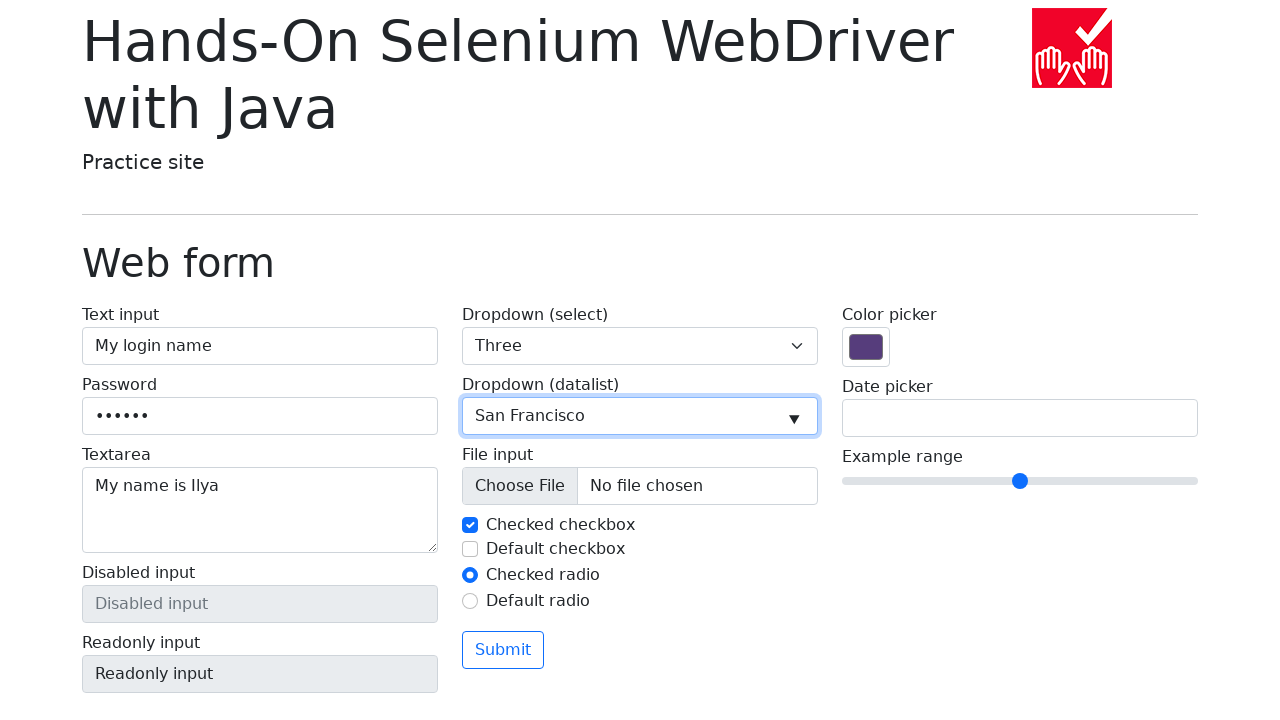

Cleared datalist input on input[name='my-datalist']
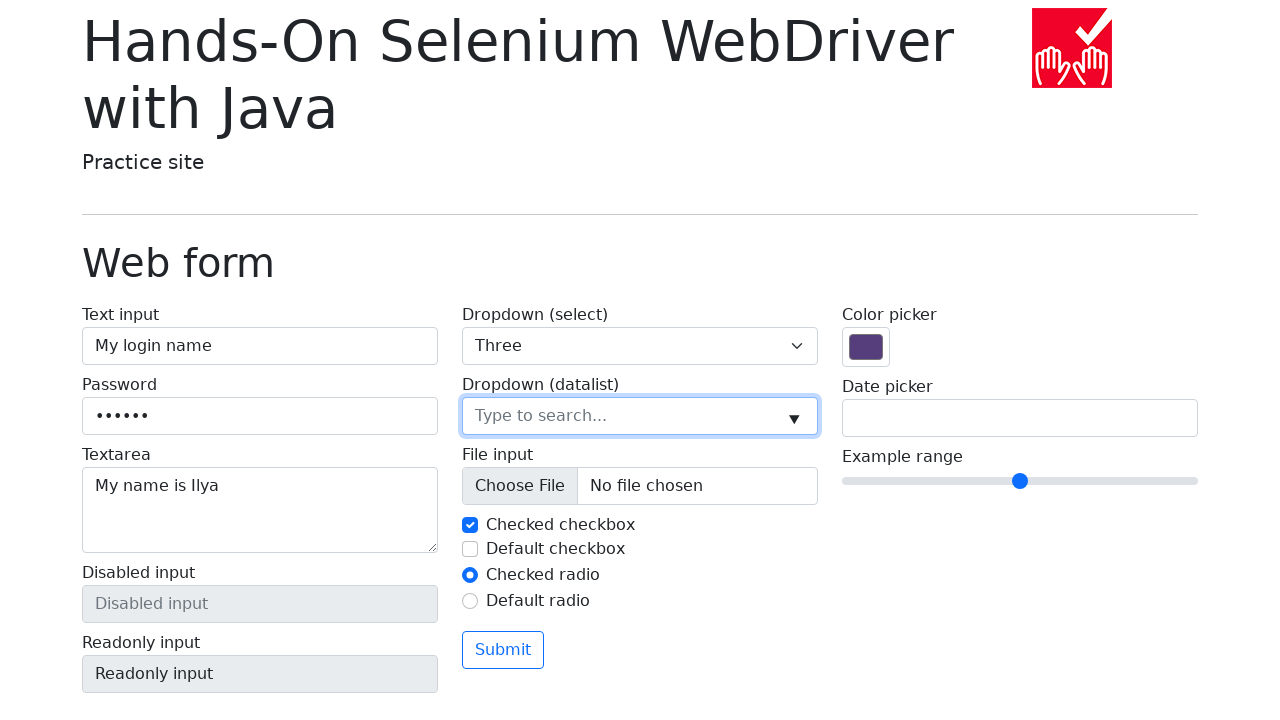

Filled datalist with 'New York' on input[name='my-datalist']
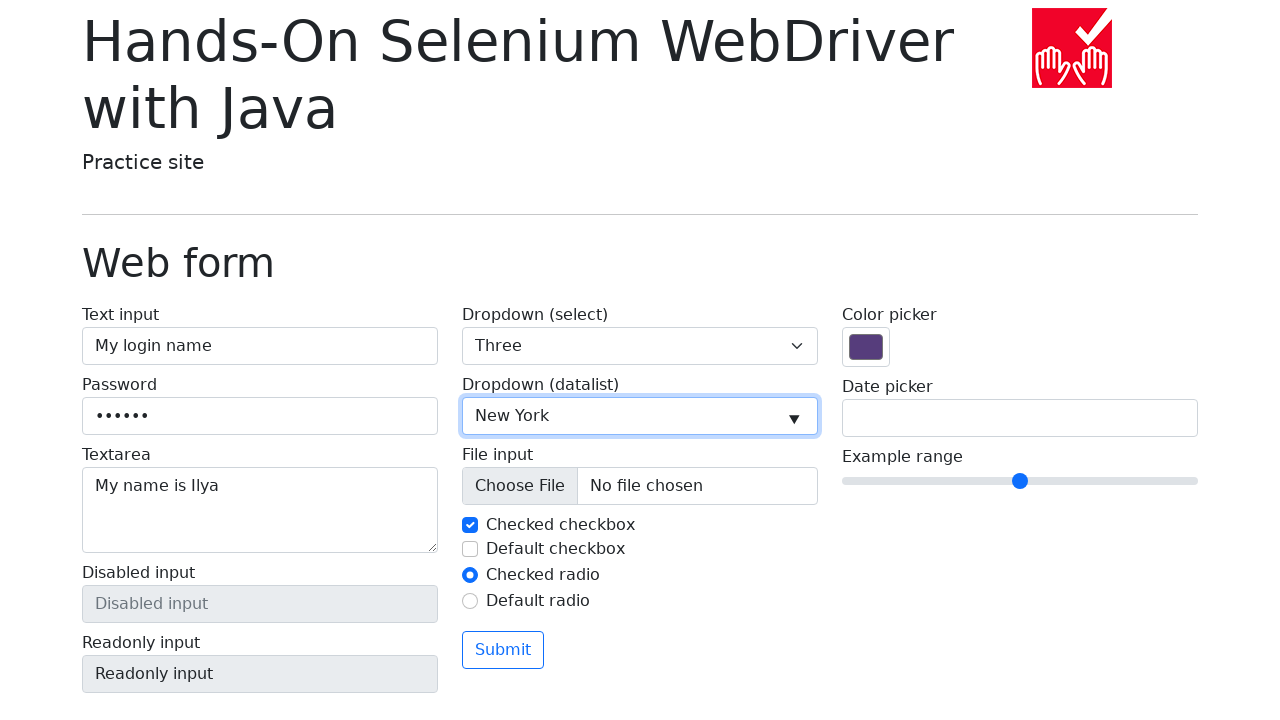

Cleared datalist input on input[name='my-datalist']
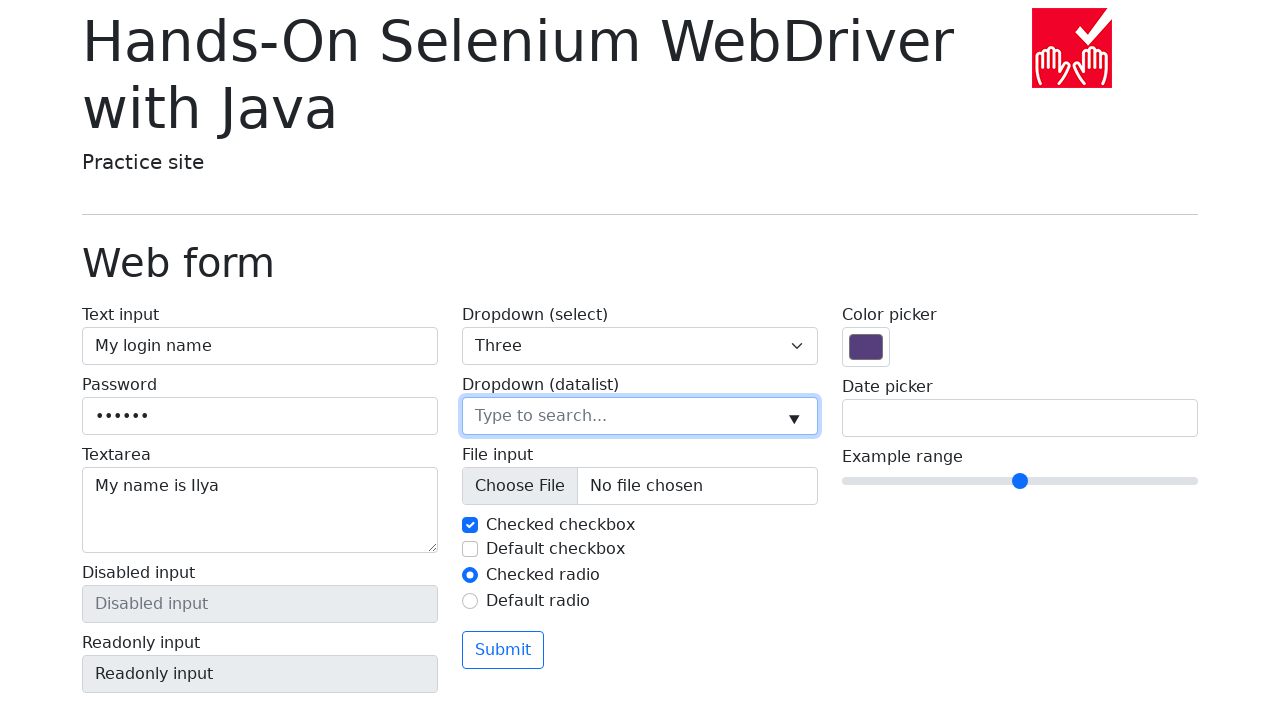

Filled datalist with 'Seattle' on input[name='my-datalist']
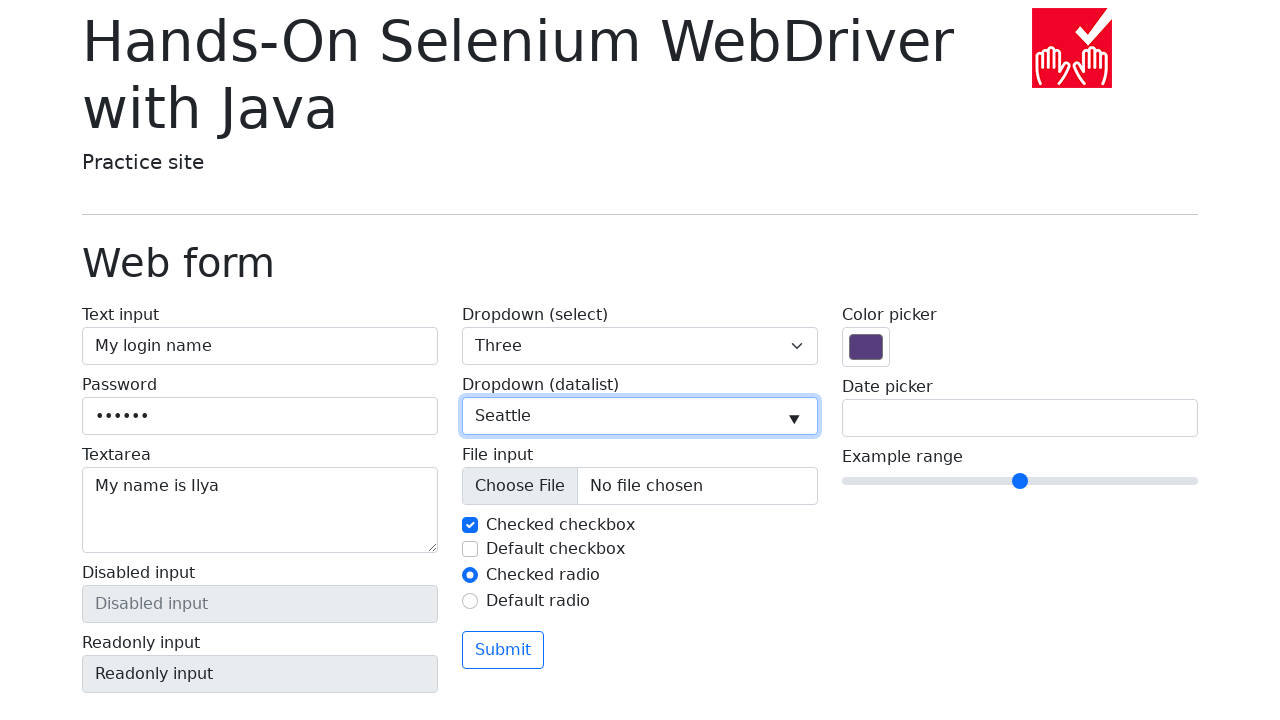

Cleared datalist input on input[name='my-datalist']
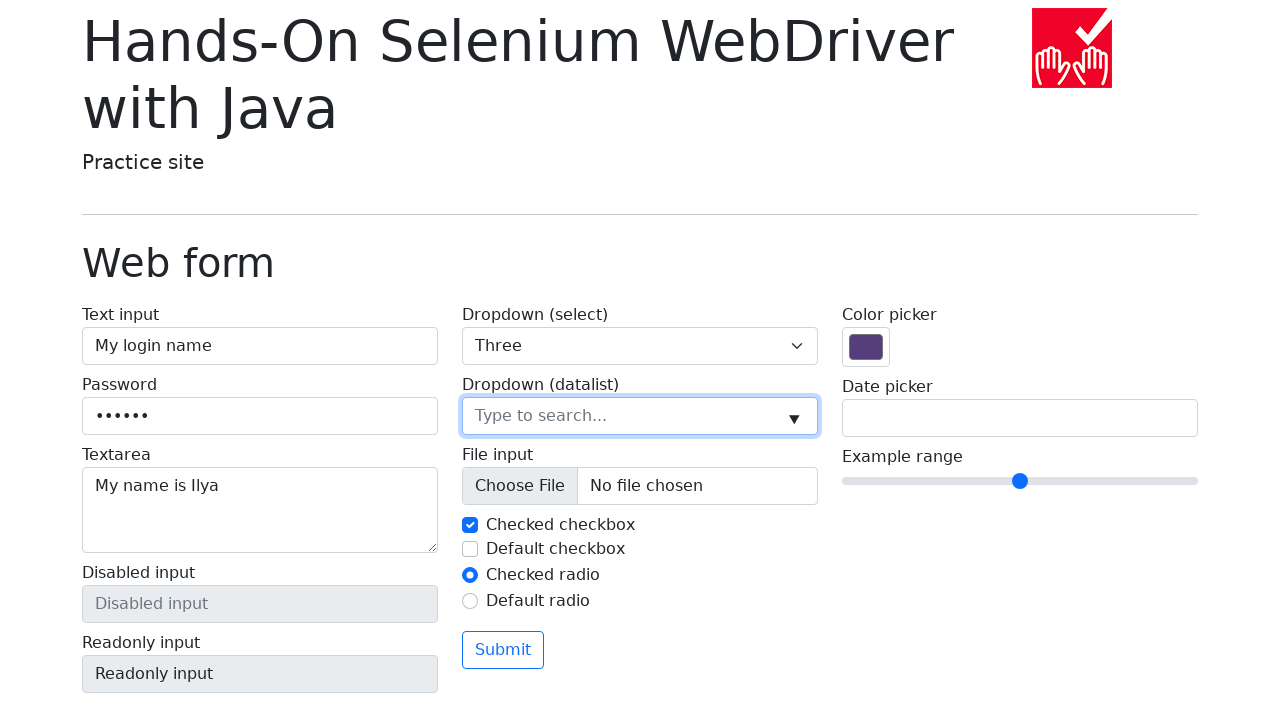

Filled datalist with 'Los Angeles' on input[name='my-datalist']
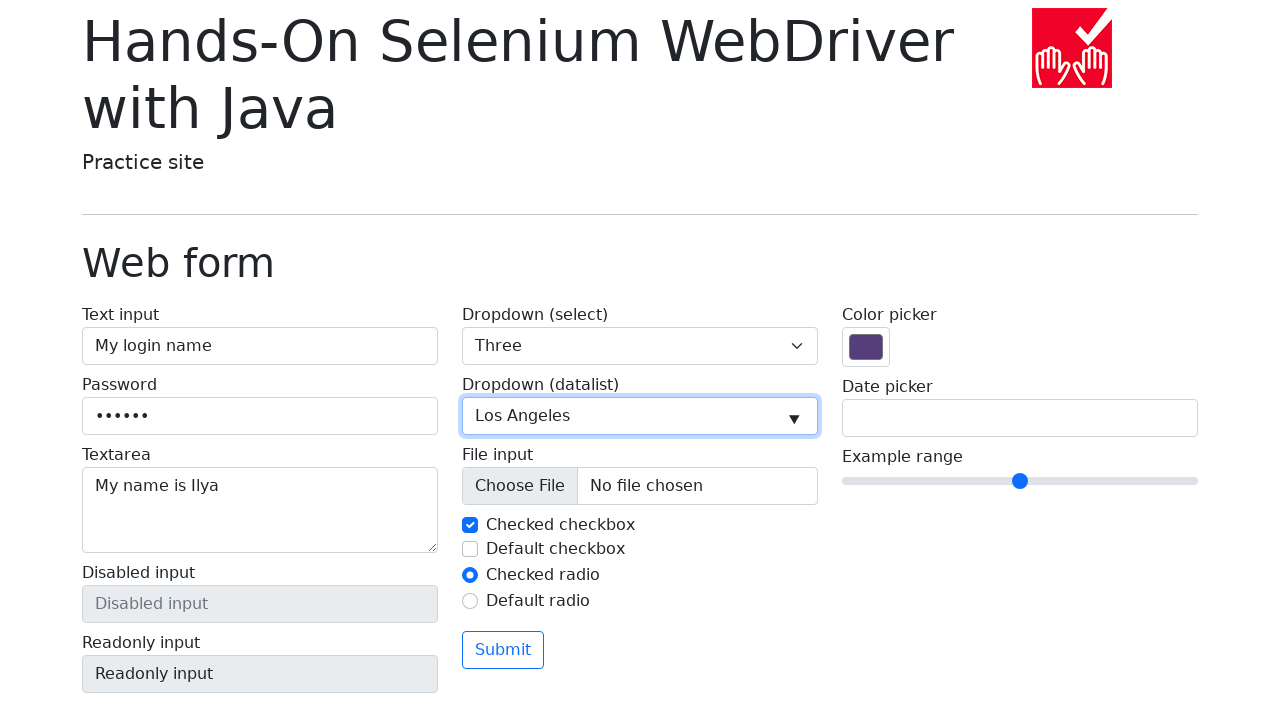

Cleared datalist input on input[name='my-datalist']
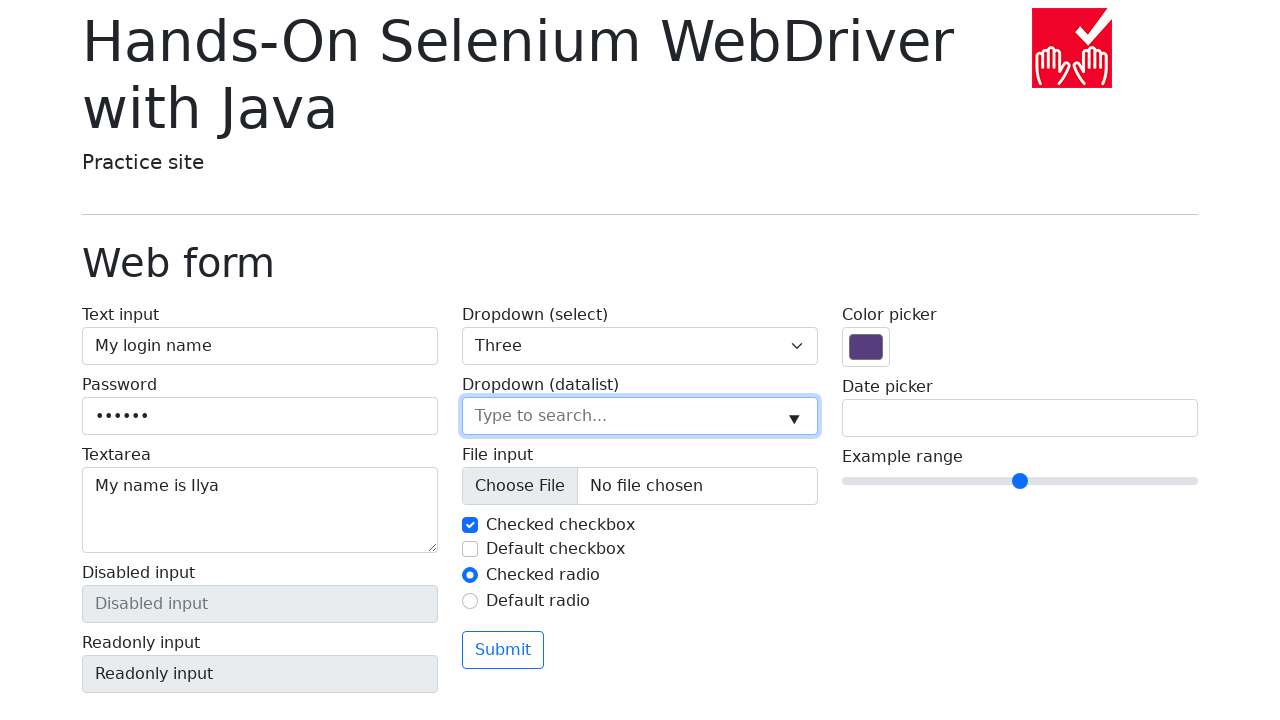

Filled datalist with 'Chicago' on input[name='my-datalist']
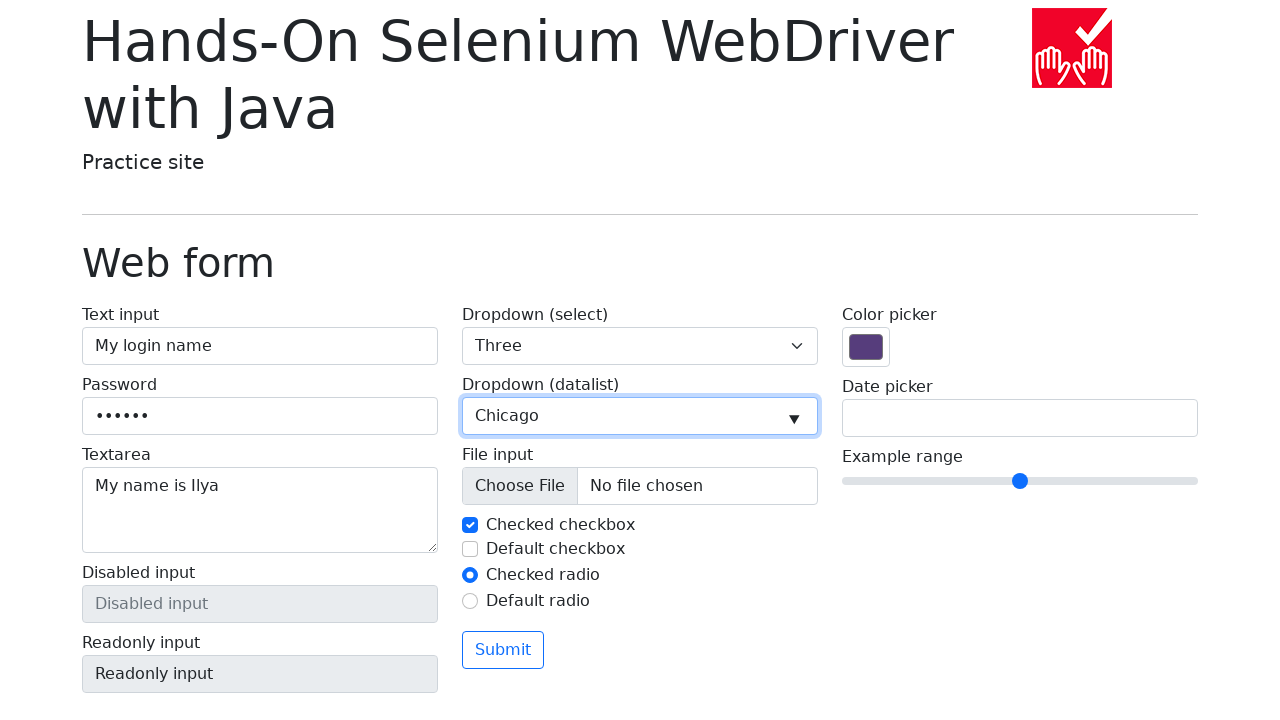

Clicked first checkbox at (470, 525) on #my-check-1
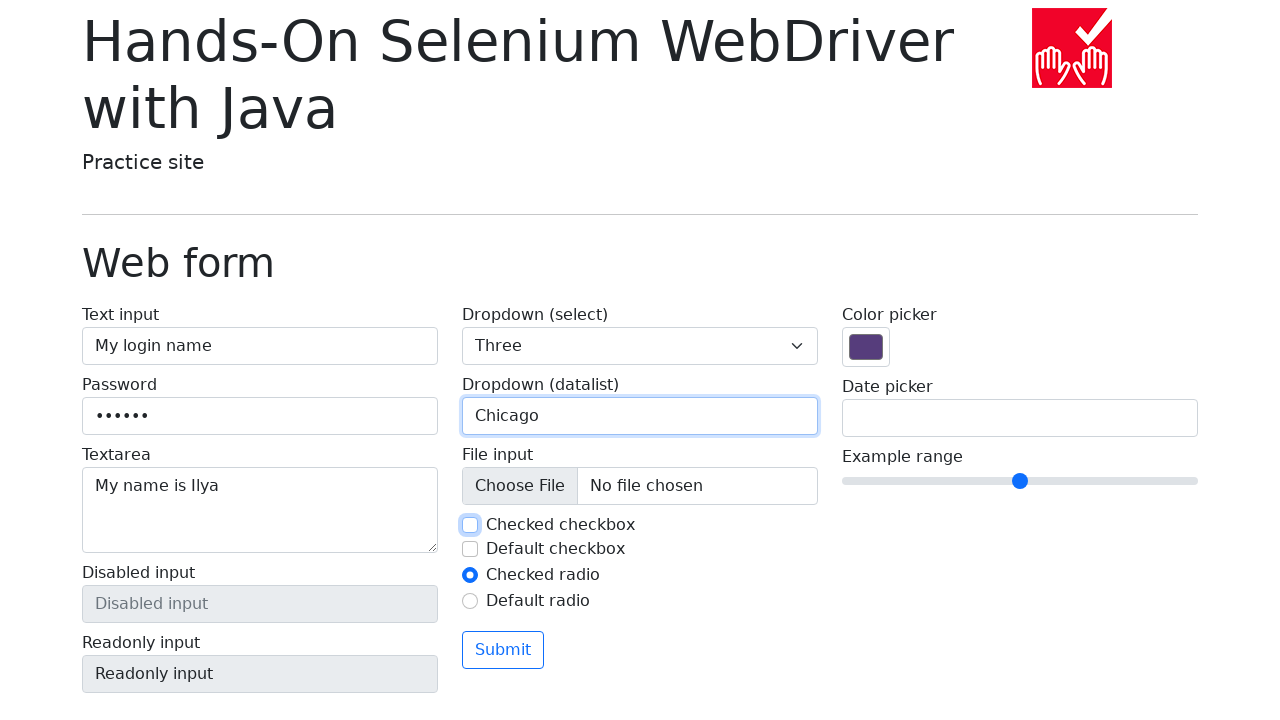

Clicked second checkbox at (470, 549) on #my-check-2
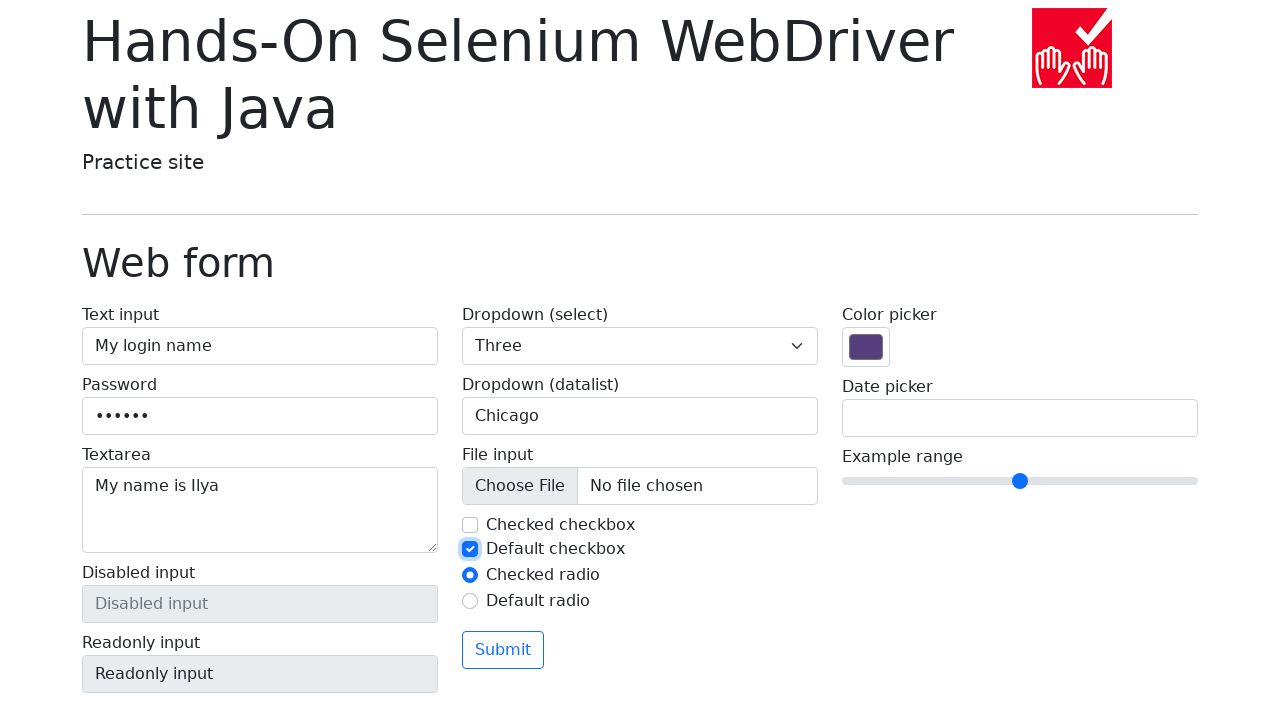

Clicked first radio button at (470, 575) on #my-radio-1
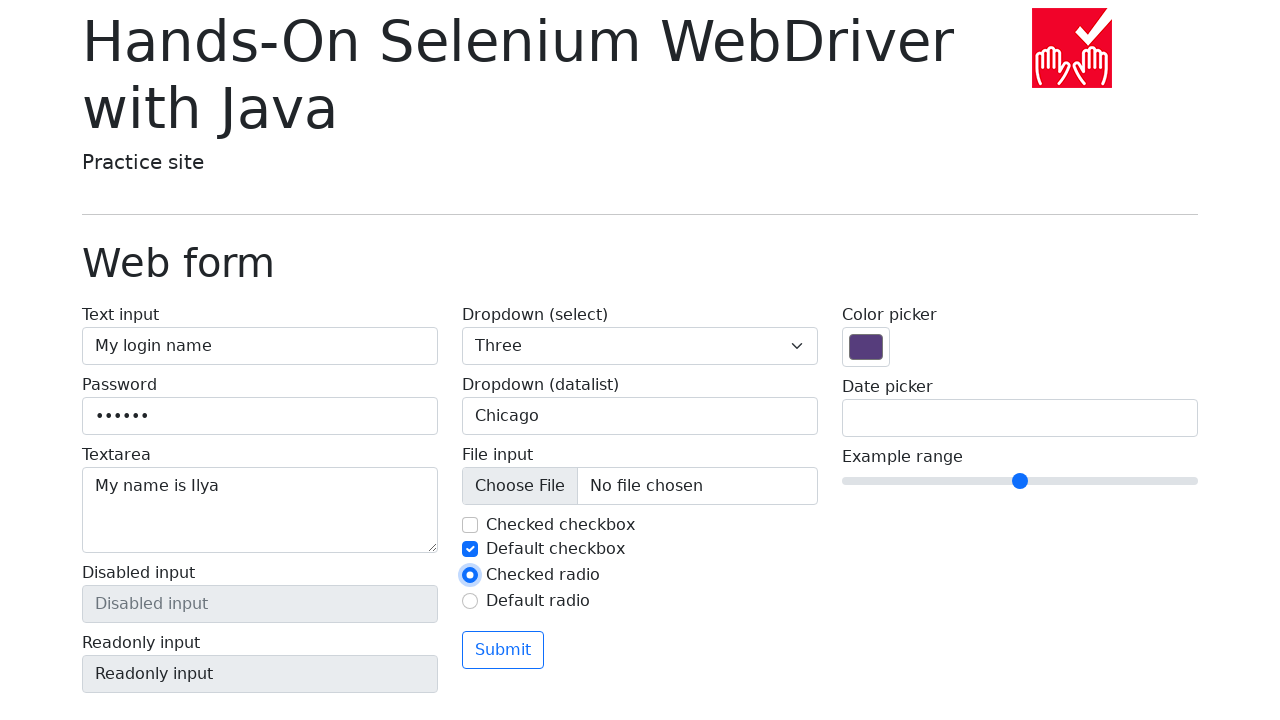

Clicked second radio button at (470, 601) on #my-radio-2
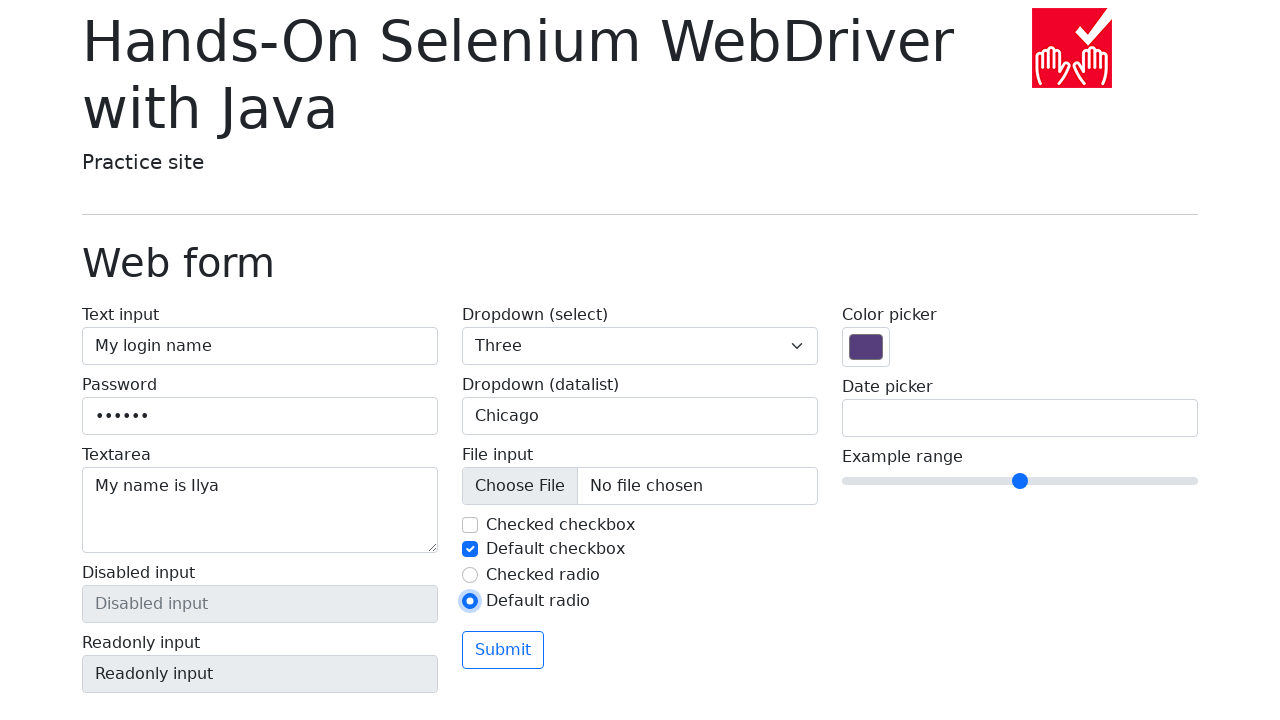

Clicked color picker input at (866, 347) on input[name='my-colors']
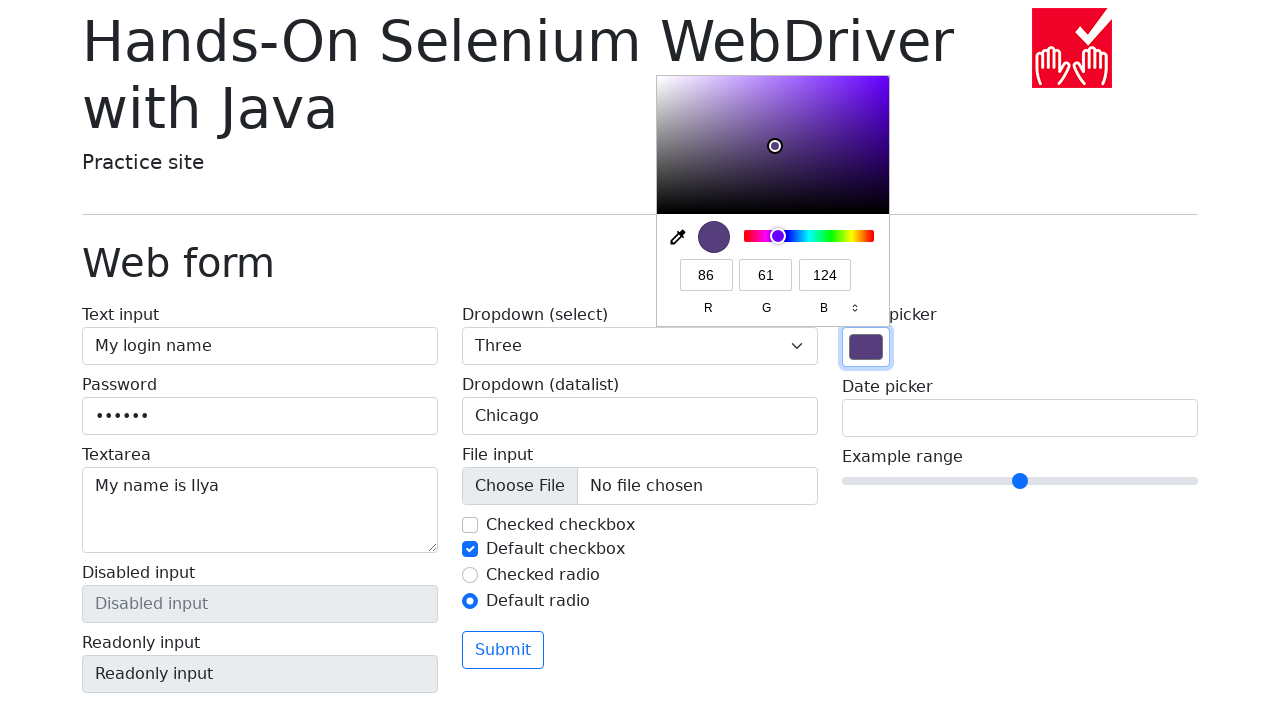

Clicked date input at (1020, 418) on input[name='my-date']
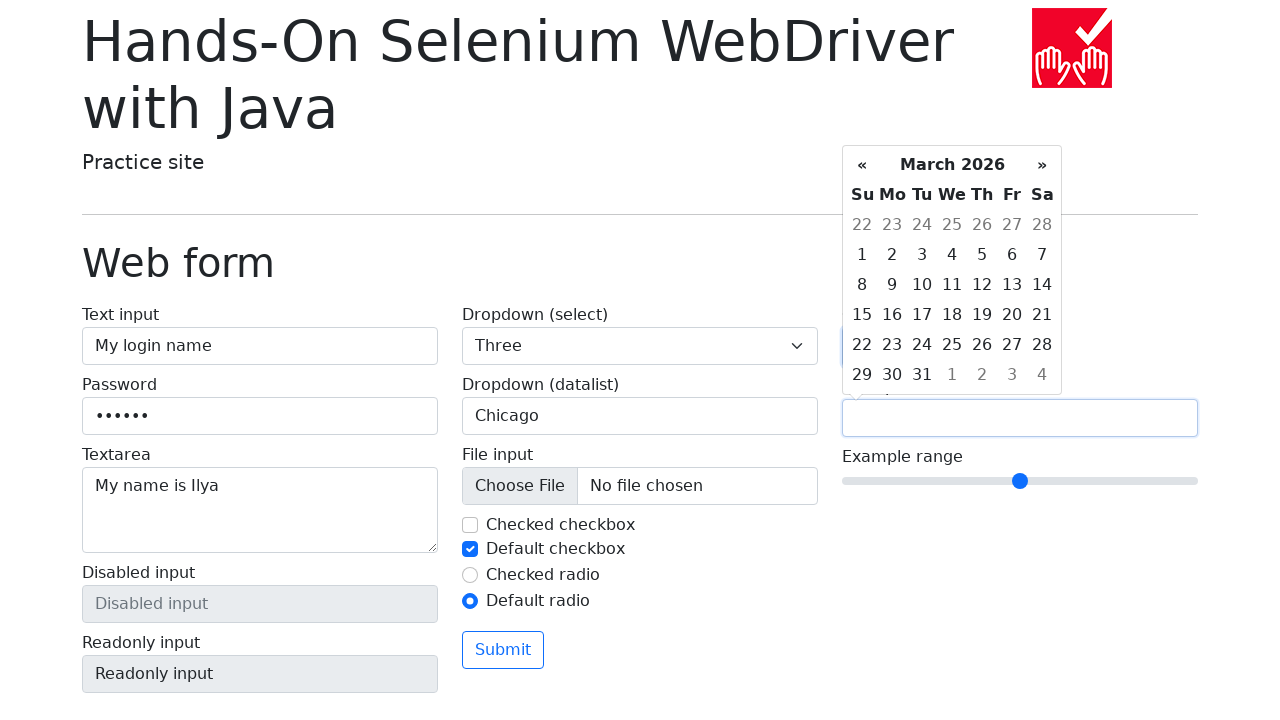

Filled date input with '03/17/2025' on input[name='my-date']
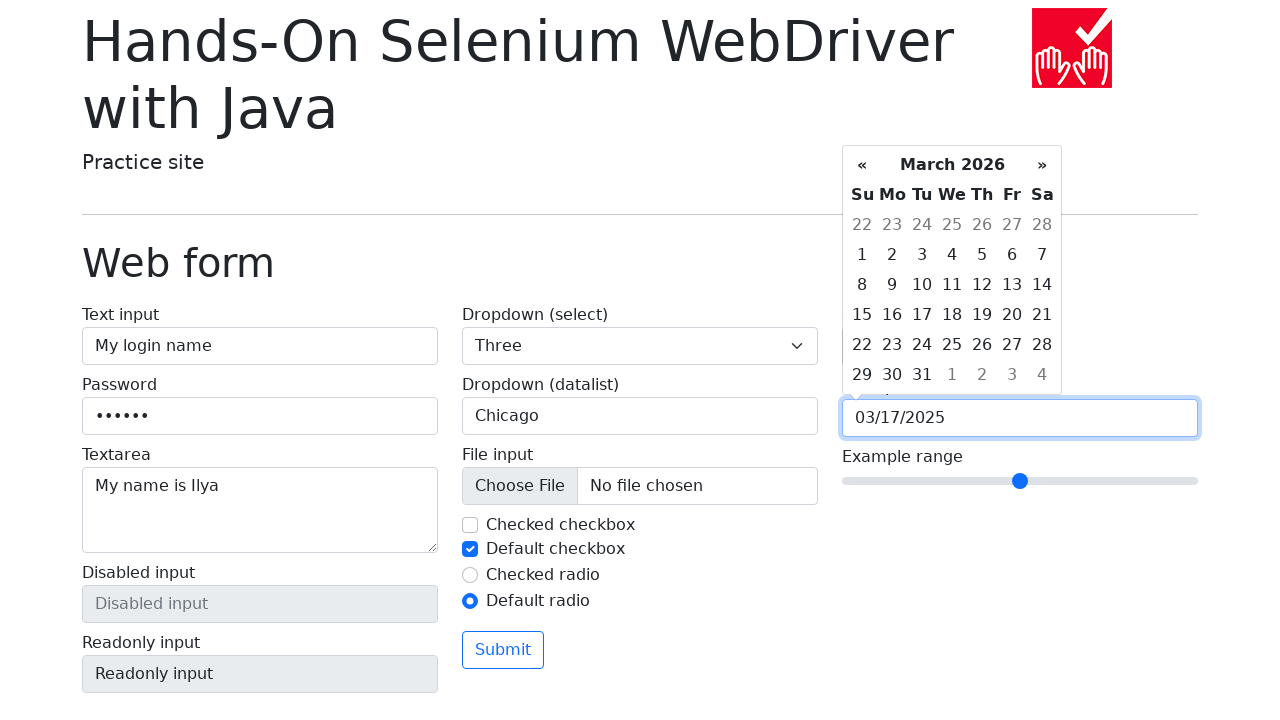

Pressed ArrowRight on range slider on input[name='my-range']
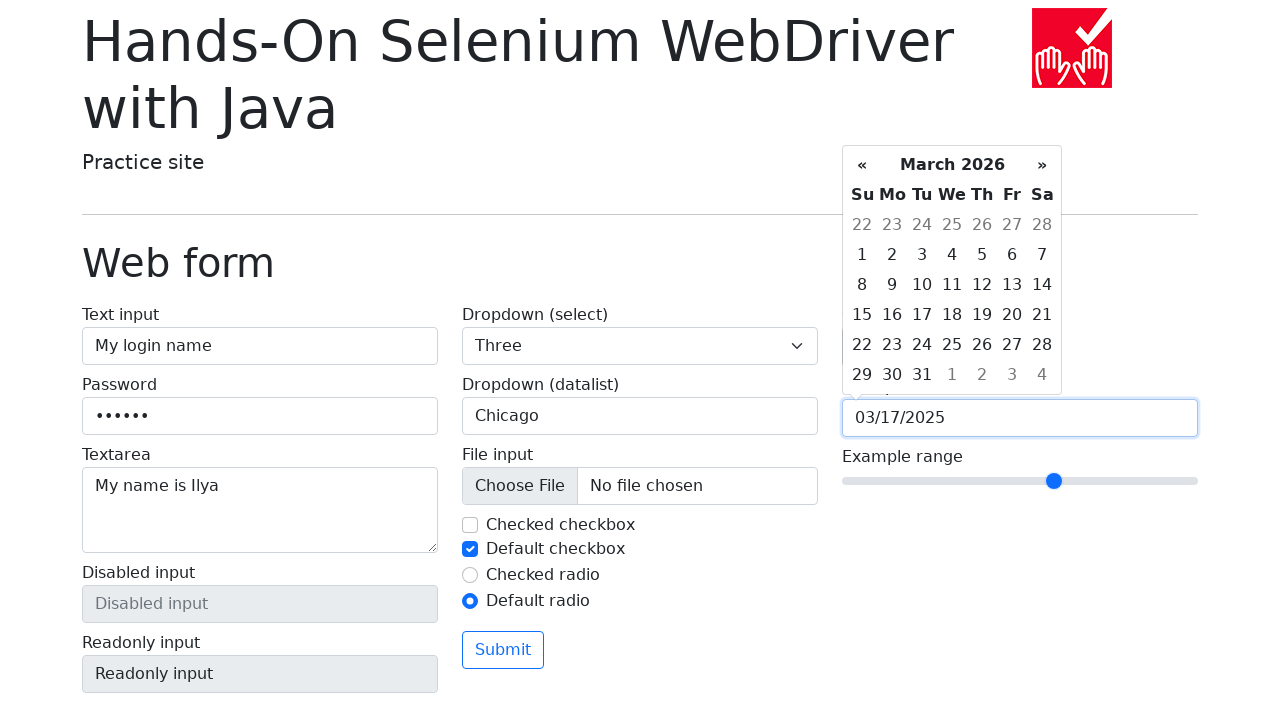

Pressed ArrowRight on range slider on input[name='my-range']
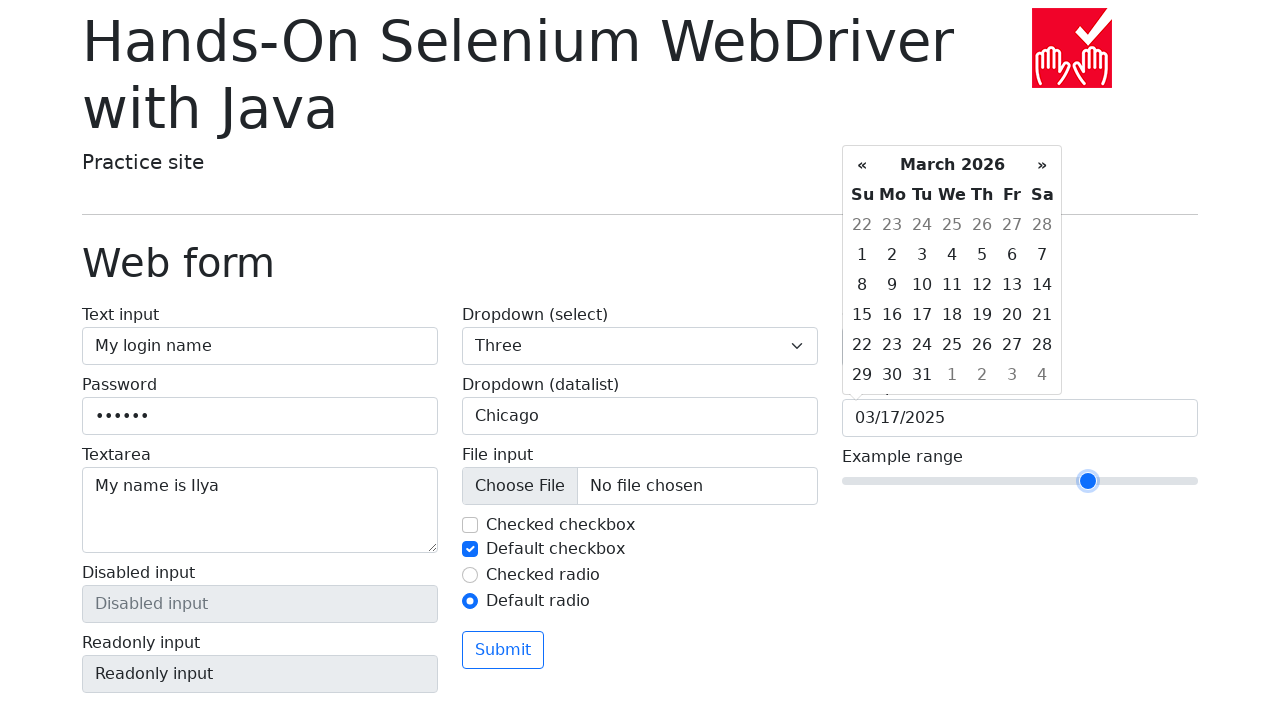

Pressed ArrowRight on range slider on input[name='my-range']
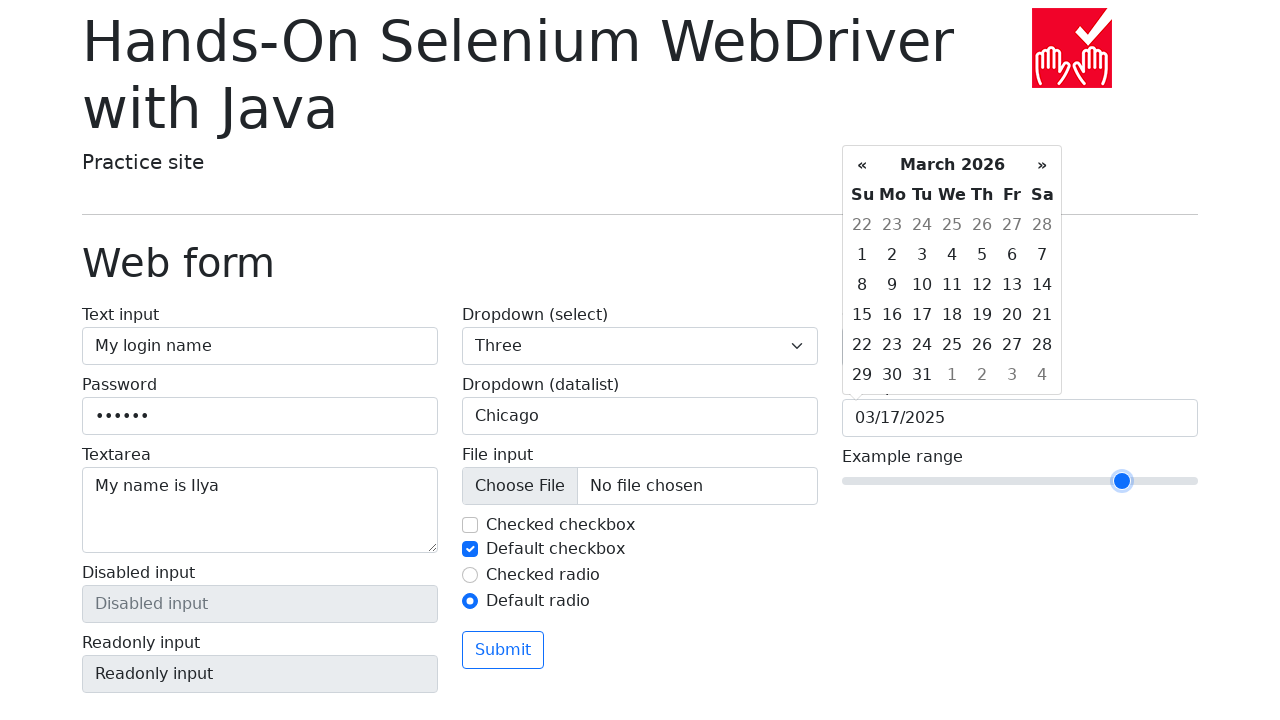

Pressed ArrowRight on range slider on input[name='my-range']
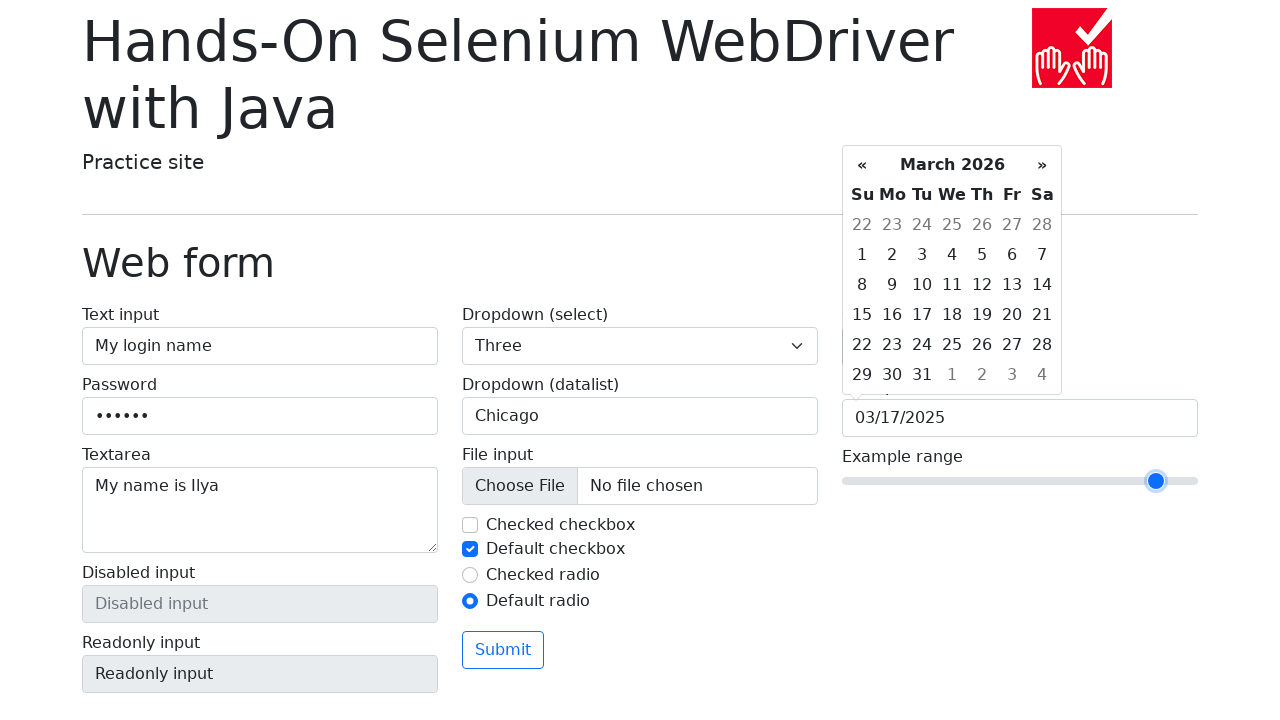

Pressed ArrowRight on range slider on input[name='my-range']
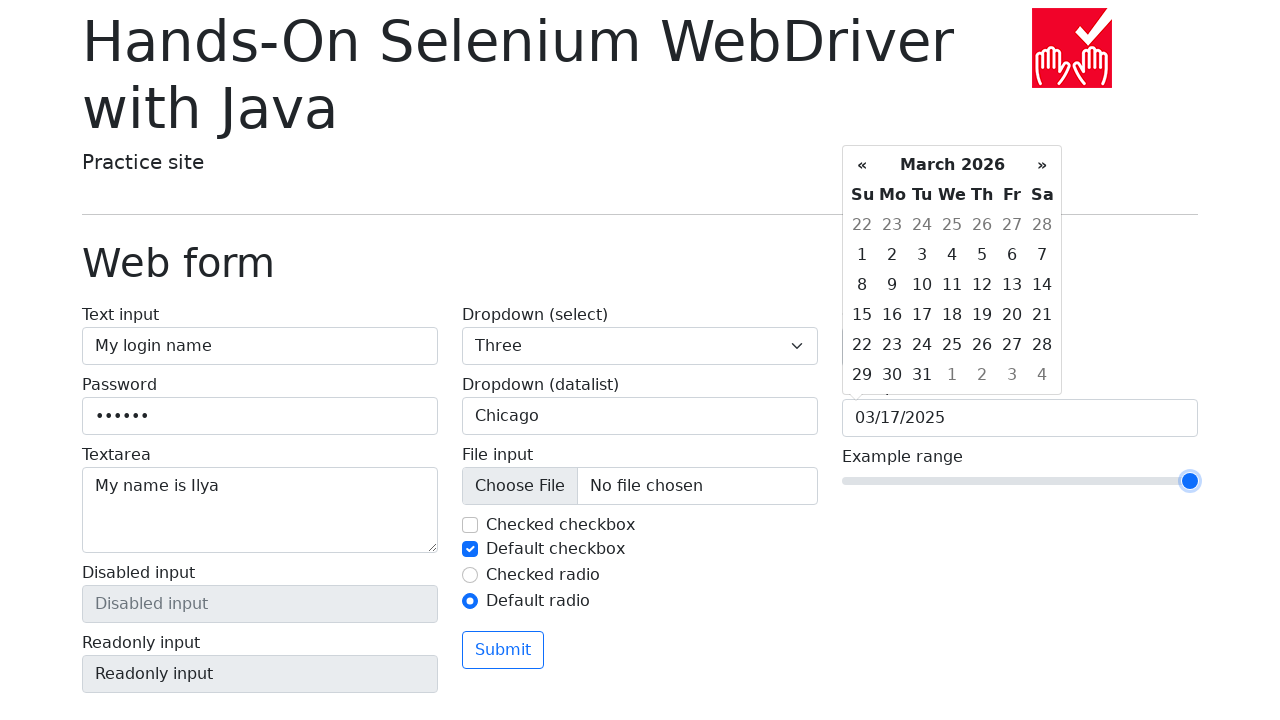

Pressed ArrowRight on range slider on input[name='my-range']
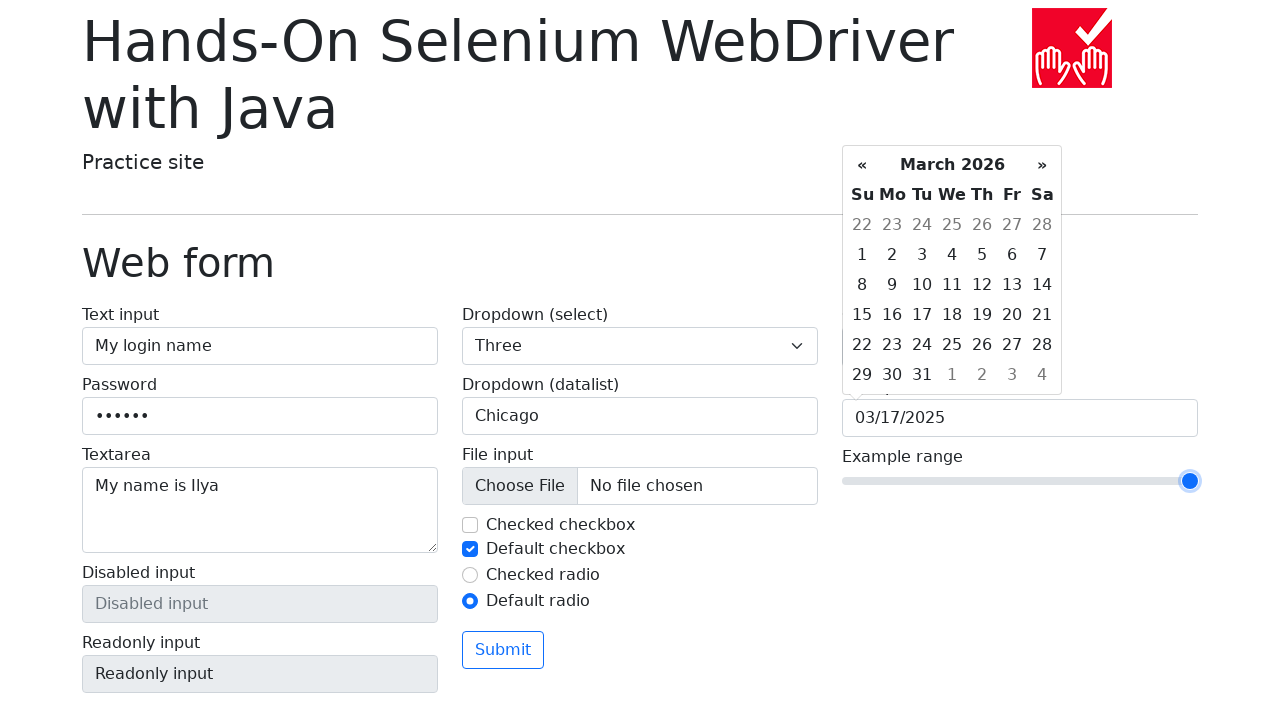

Pressed ArrowRight on range slider on input[name='my-range']
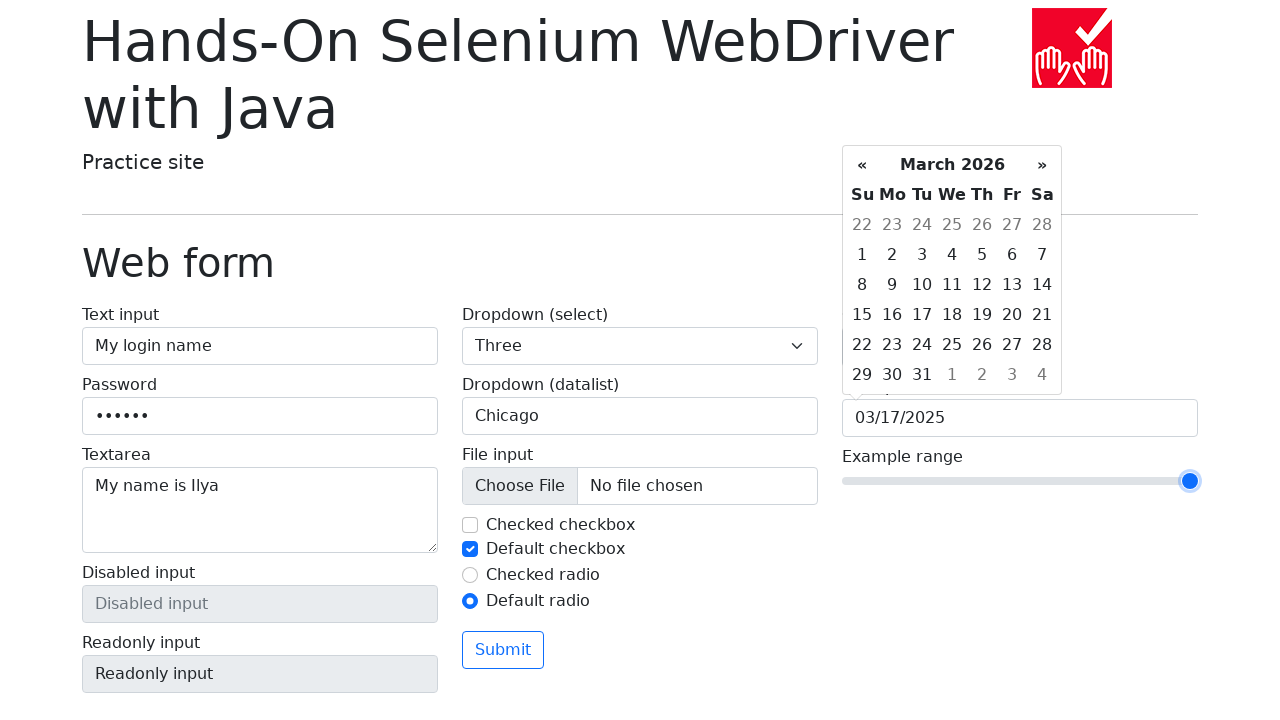

Pressed ArrowRight on range slider on input[name='my-range']
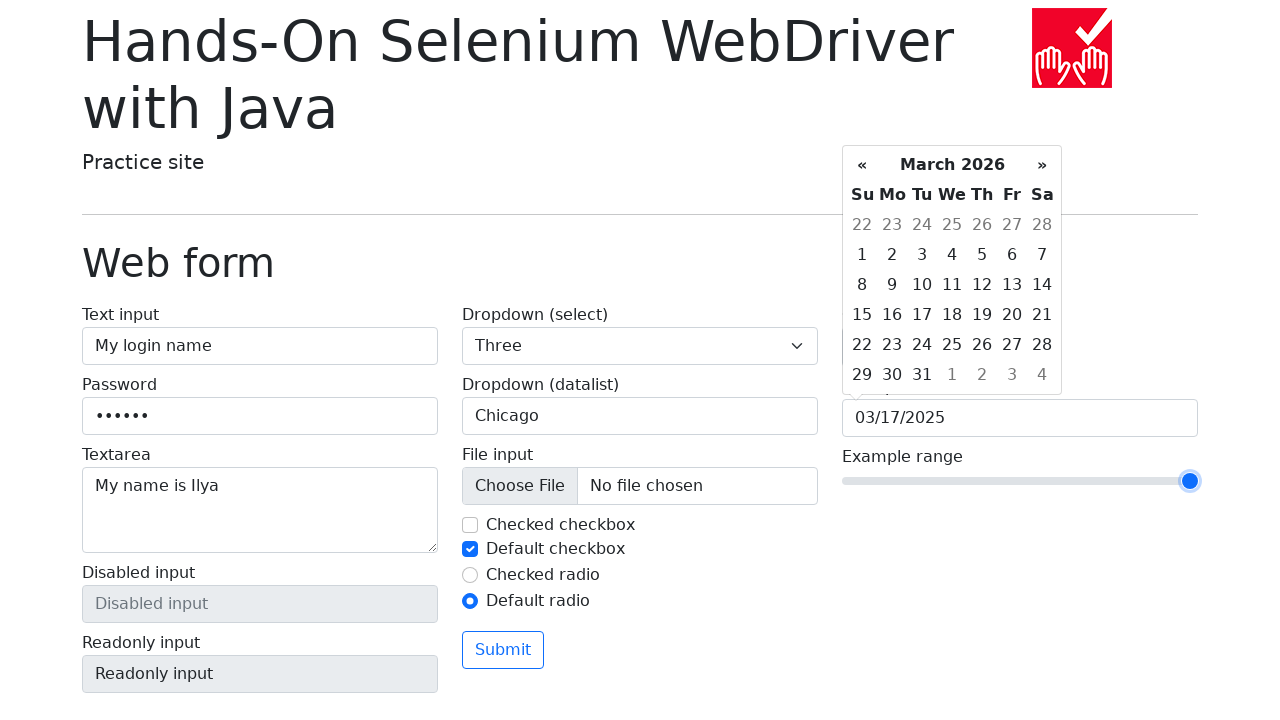

Pressed ArrowRight on range slider on input[name='my-range']
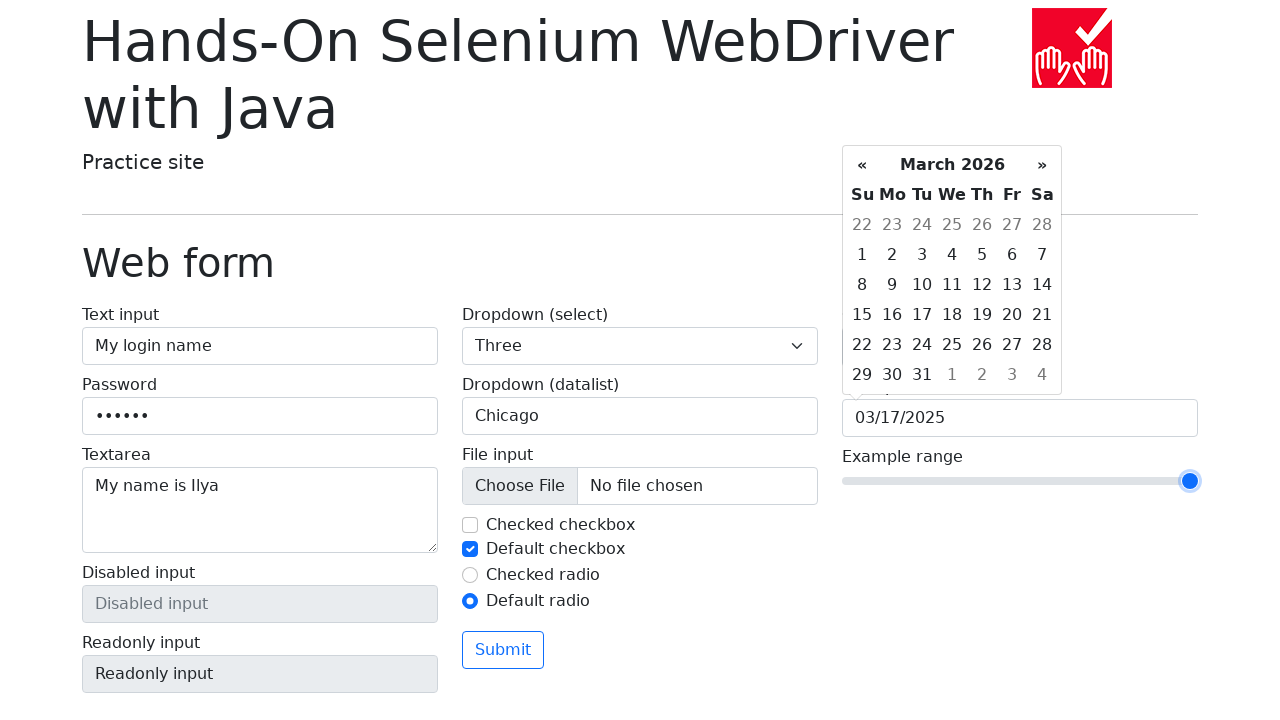

Pressed ArrowRight on range slider on input[name='my-range']
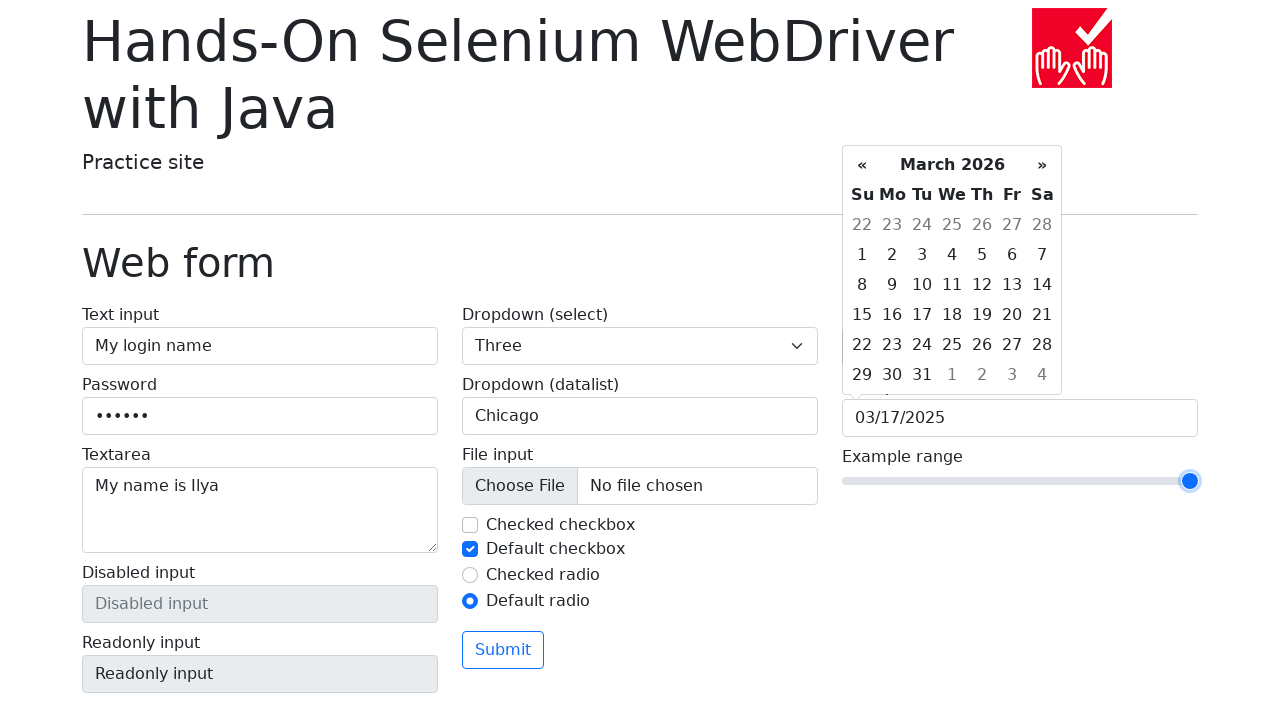

Pressed ArrowRight on range slider on input[name='my-range']
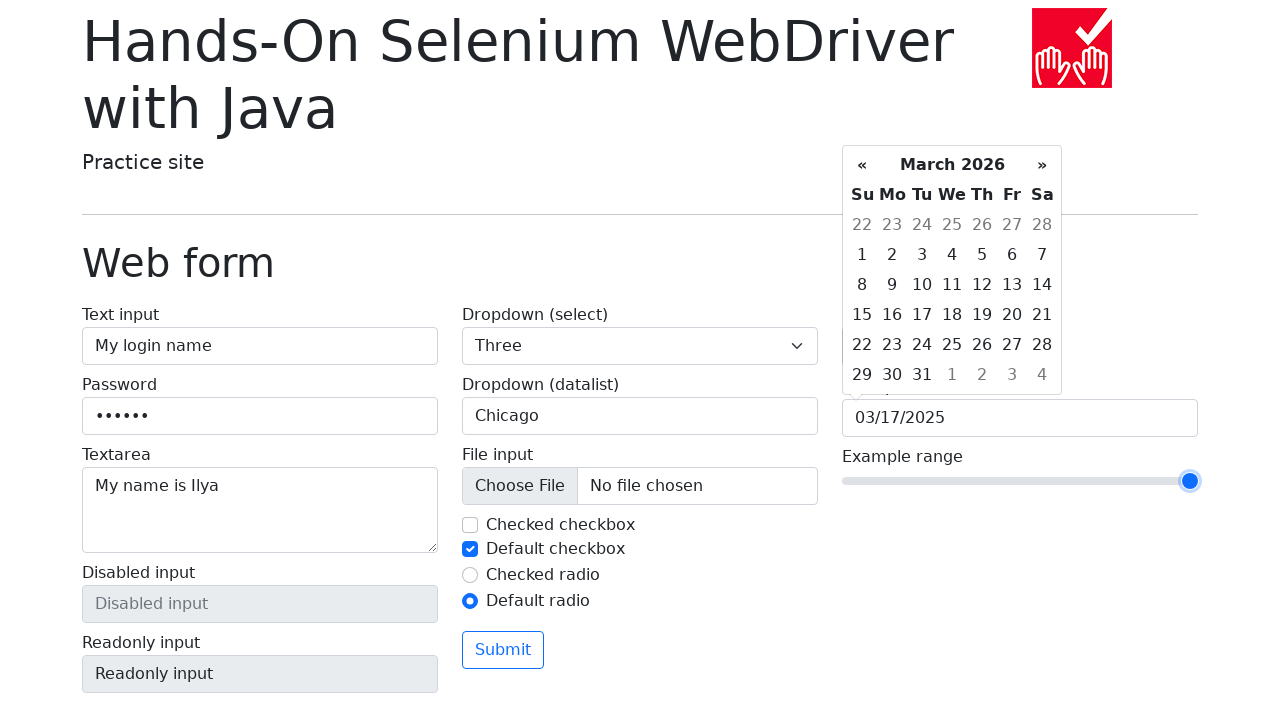

Clicked submit button to submit the form at (503, 650) on button
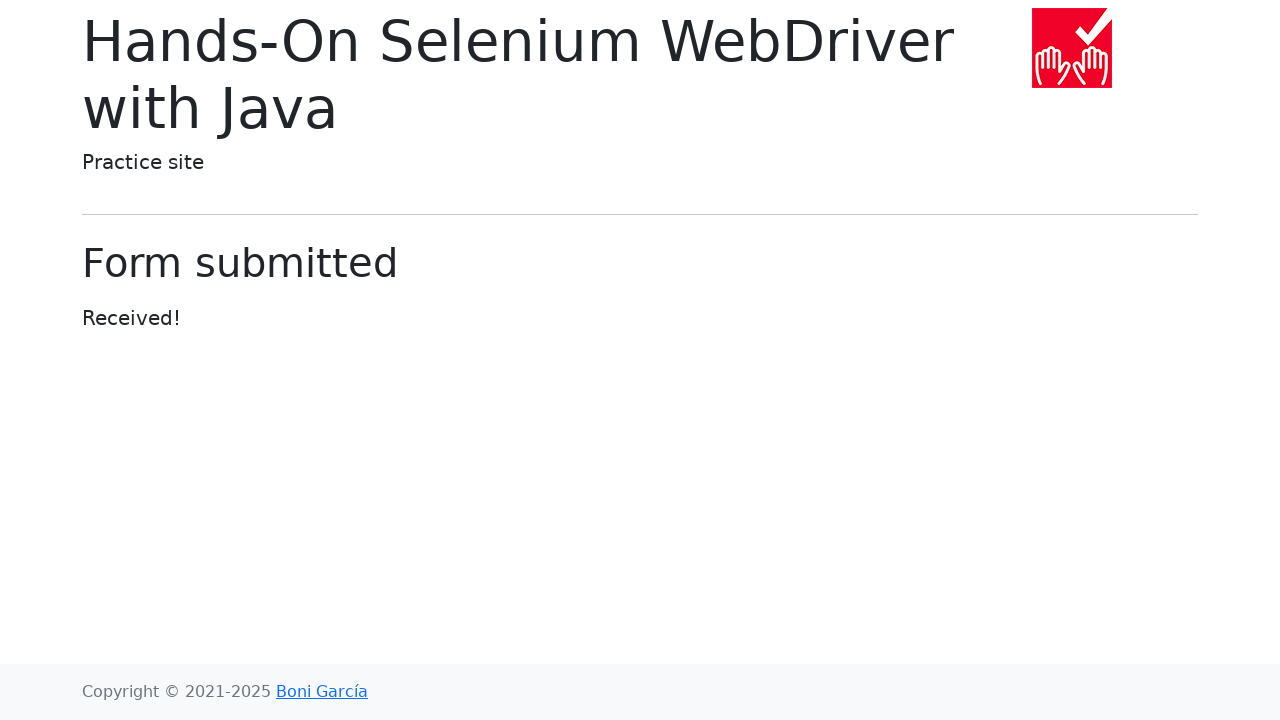

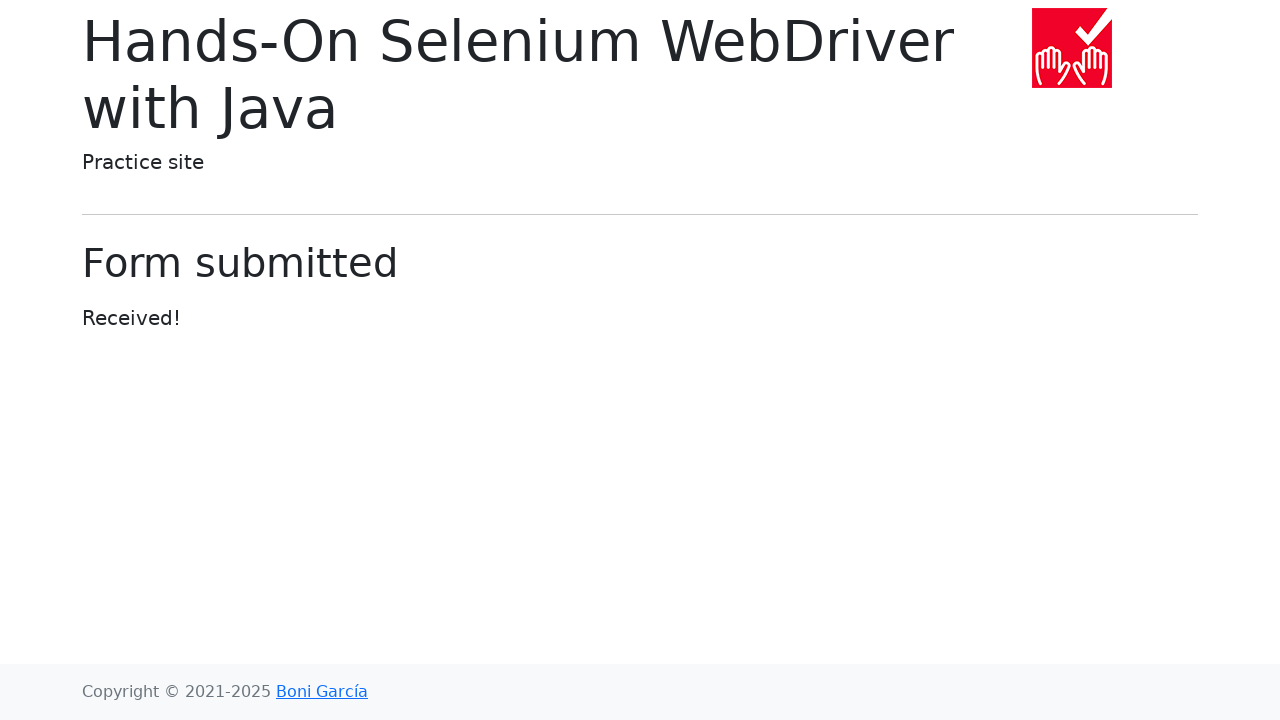